Navigates to a Best Buy product reviews page, scrolls down to load all review content dynamically, and verifies that review items are displayed on the page.

Starting URL: https://www.bestbuy.com/site/reviews/lg-65-class-ut70-series-led-4k-uhd-smart-webos-tv-2024/6593578?variant=A

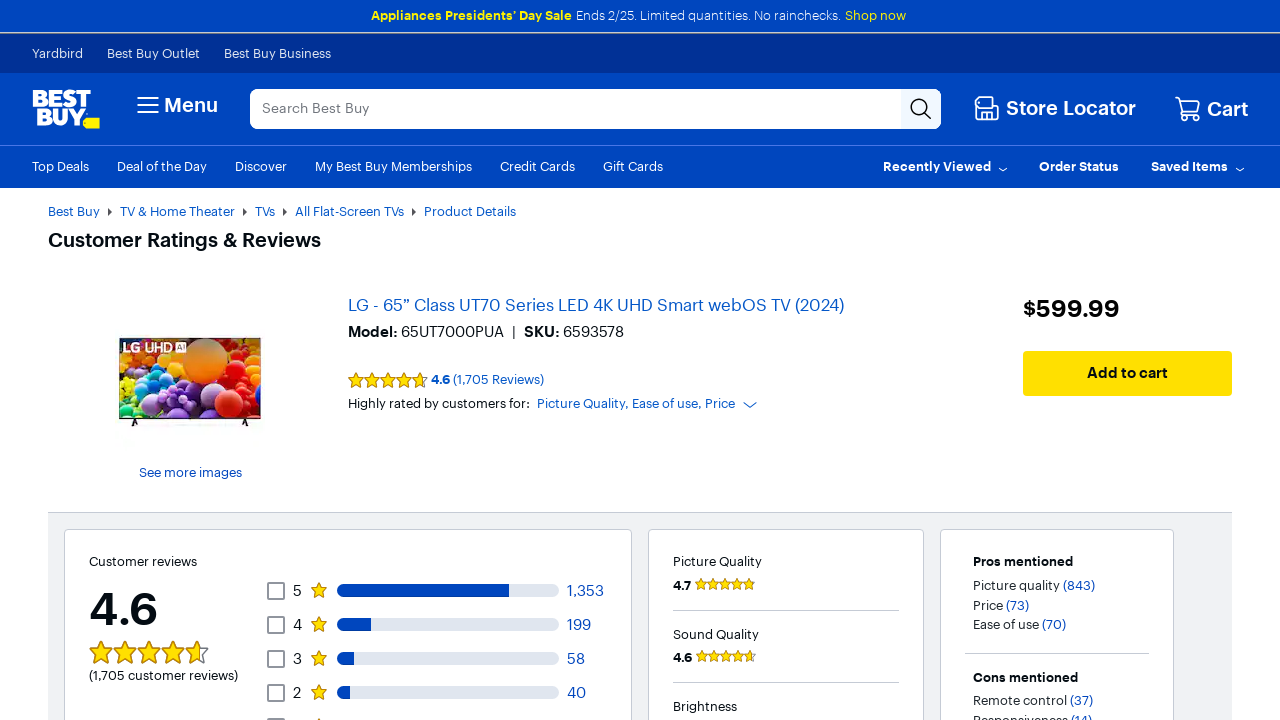

Waited for review items to load on the page
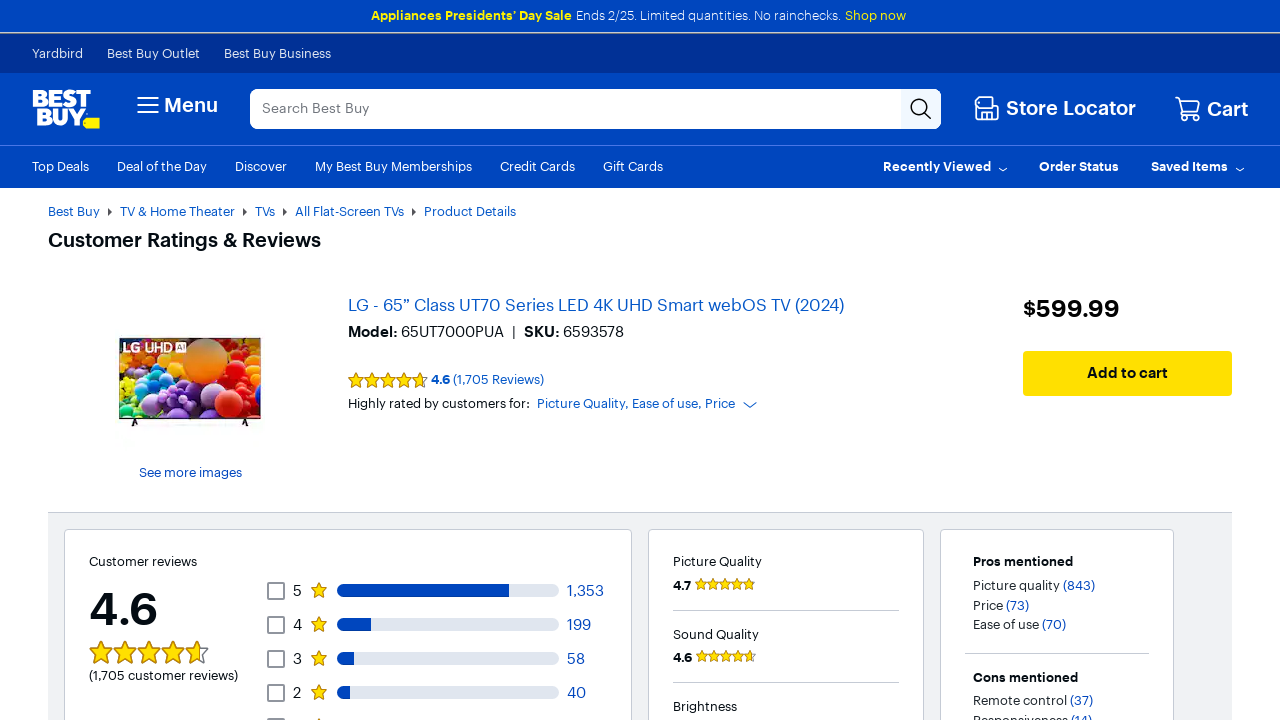

Evaluated initial document scroll height
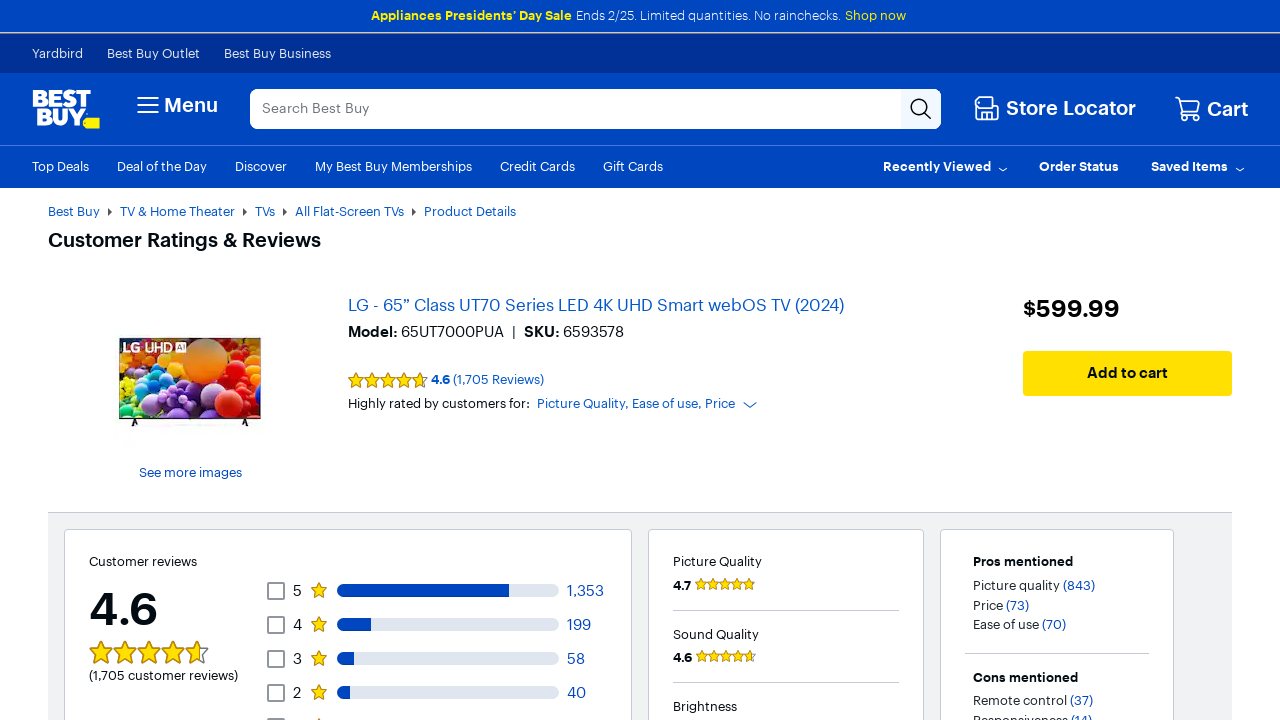

Scrolled down by 300 pixels
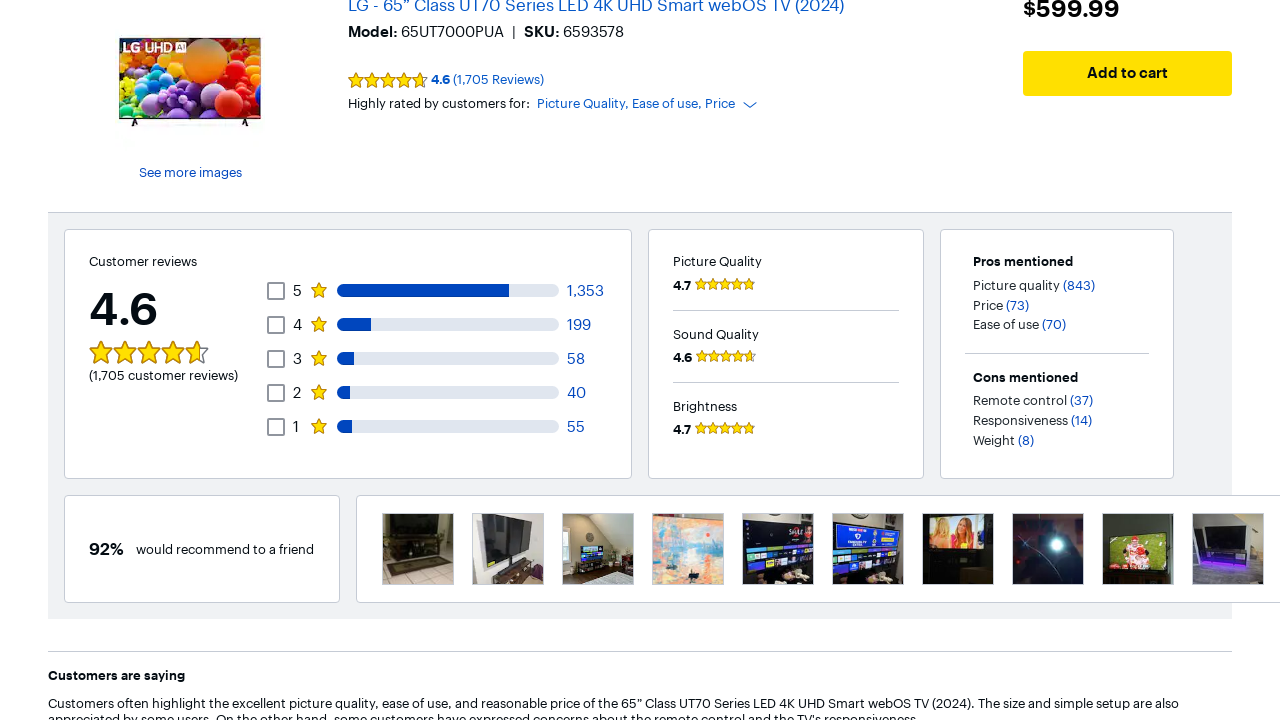

Waited 1 second for content to load
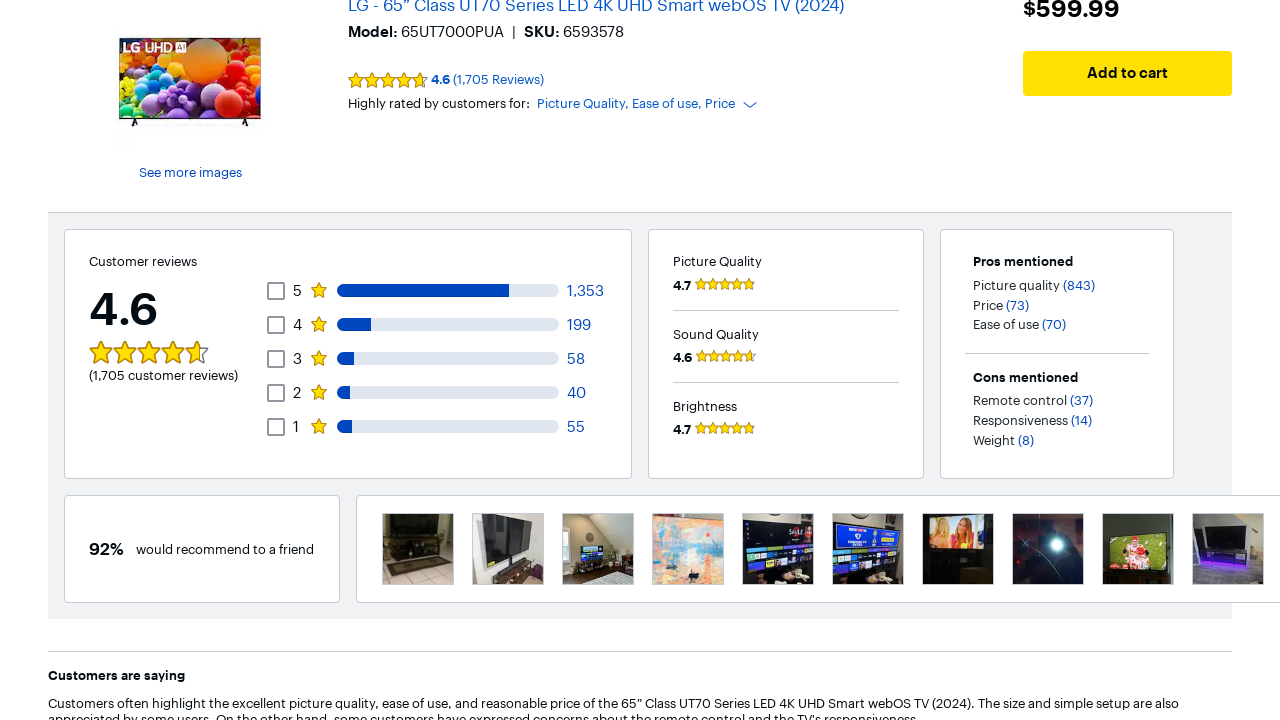

Evaluated new document scroll height
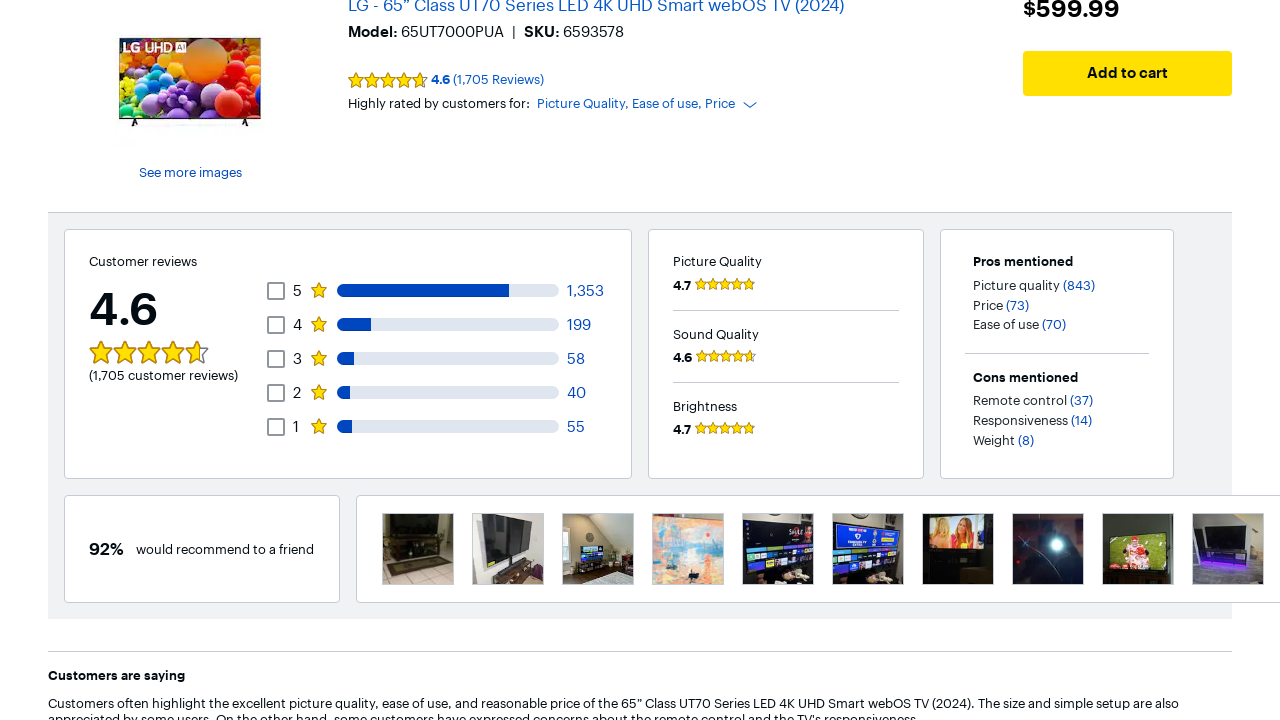

Scrolled down by 300 pixels
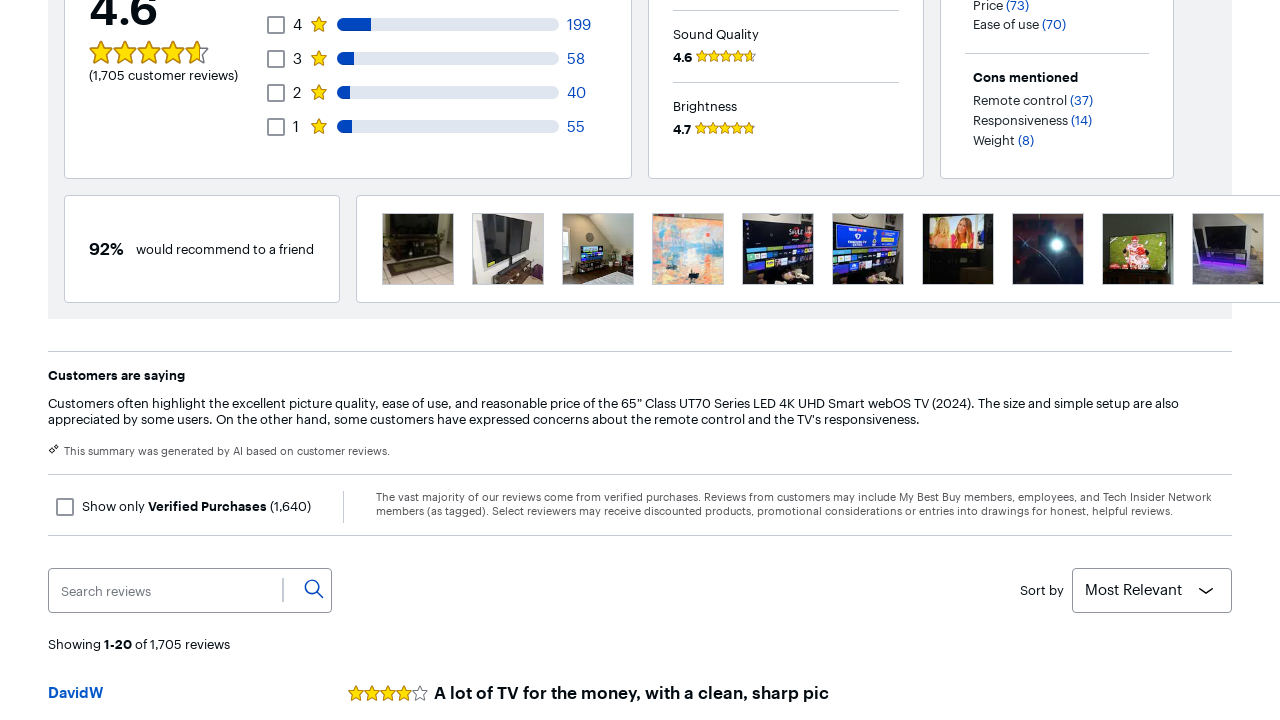

Waited 1 second for content to load
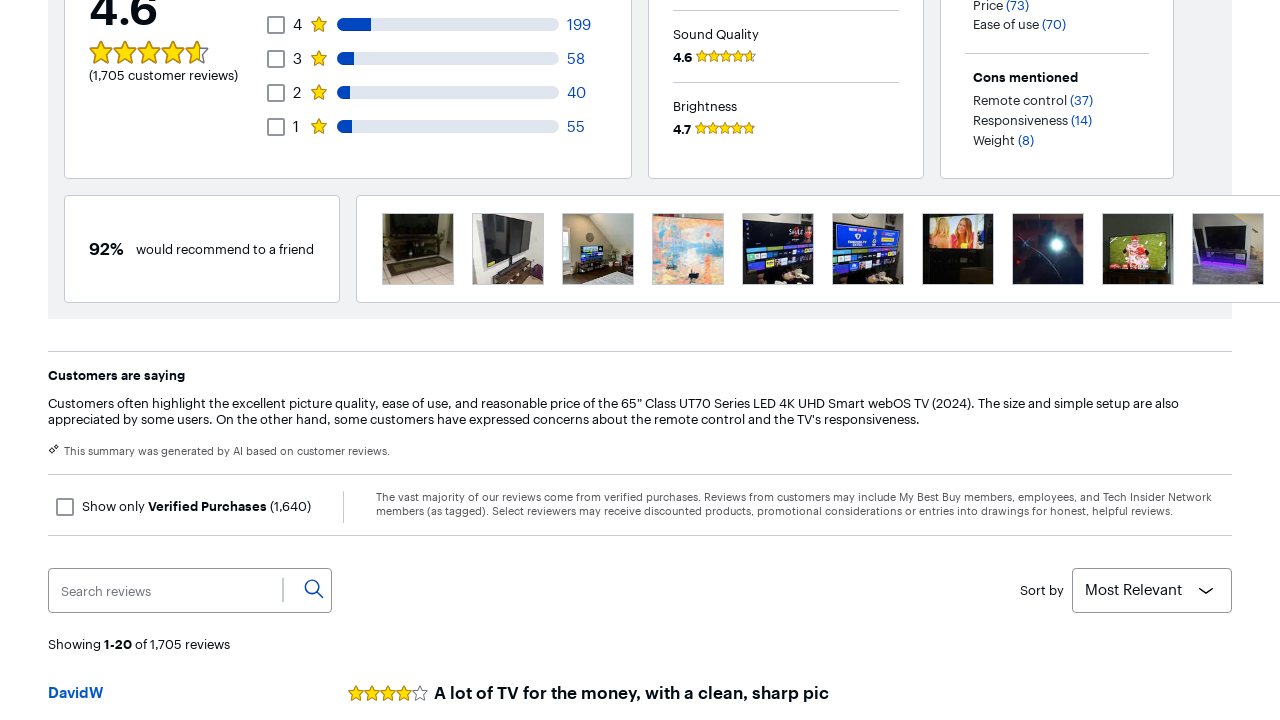

Evaluated new document scroll height
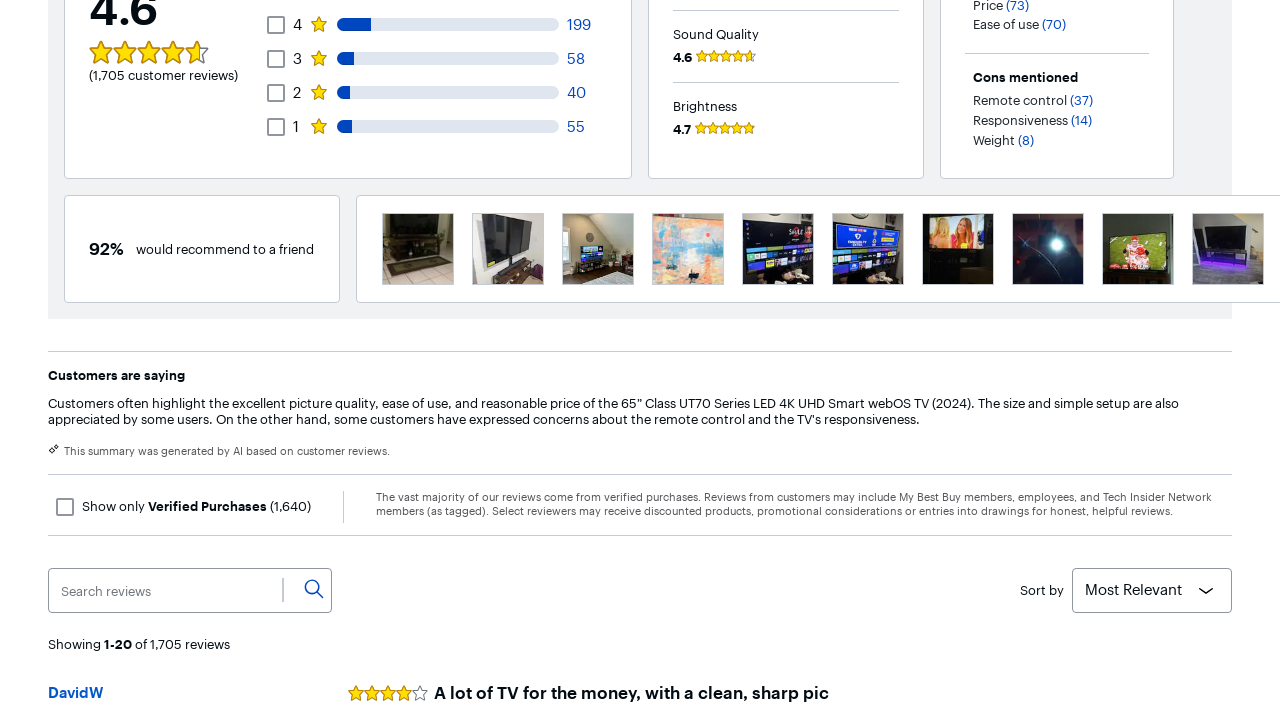

Scrolled down by 300 pixels
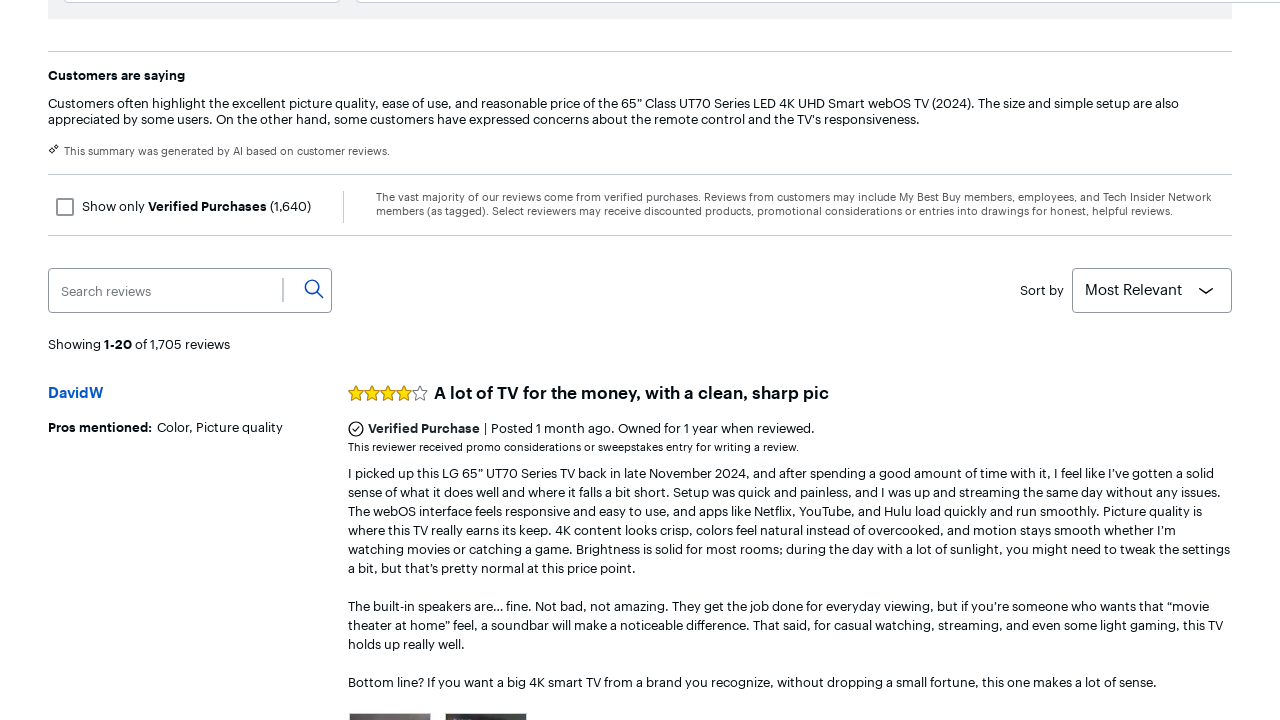

Waited 1 second for content to load
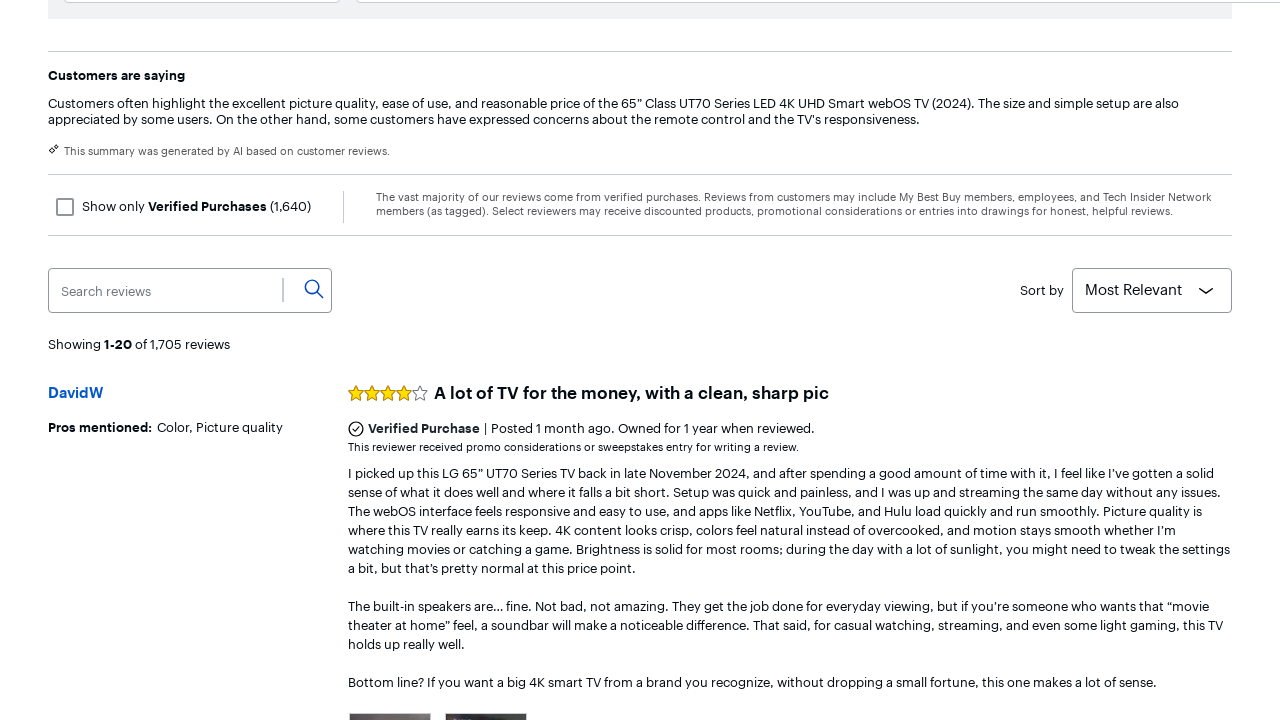

Evaluated new document scroll height
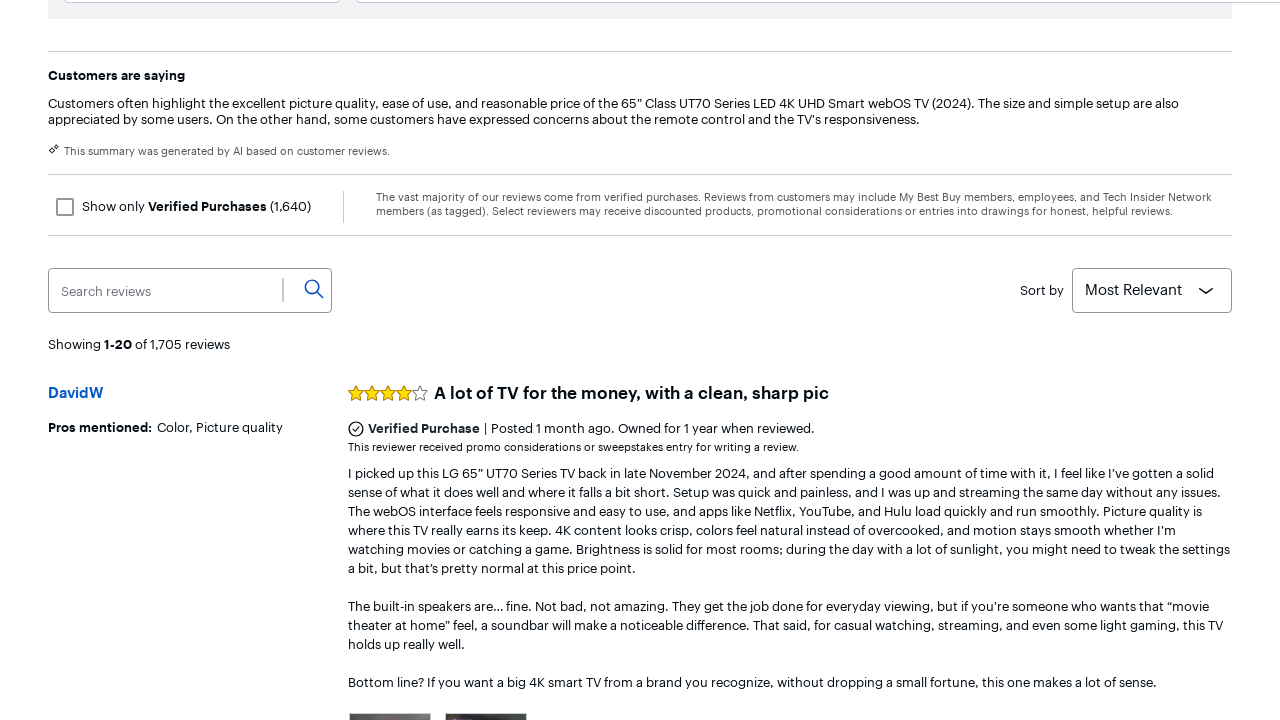

Scrolled down by 300 pixels
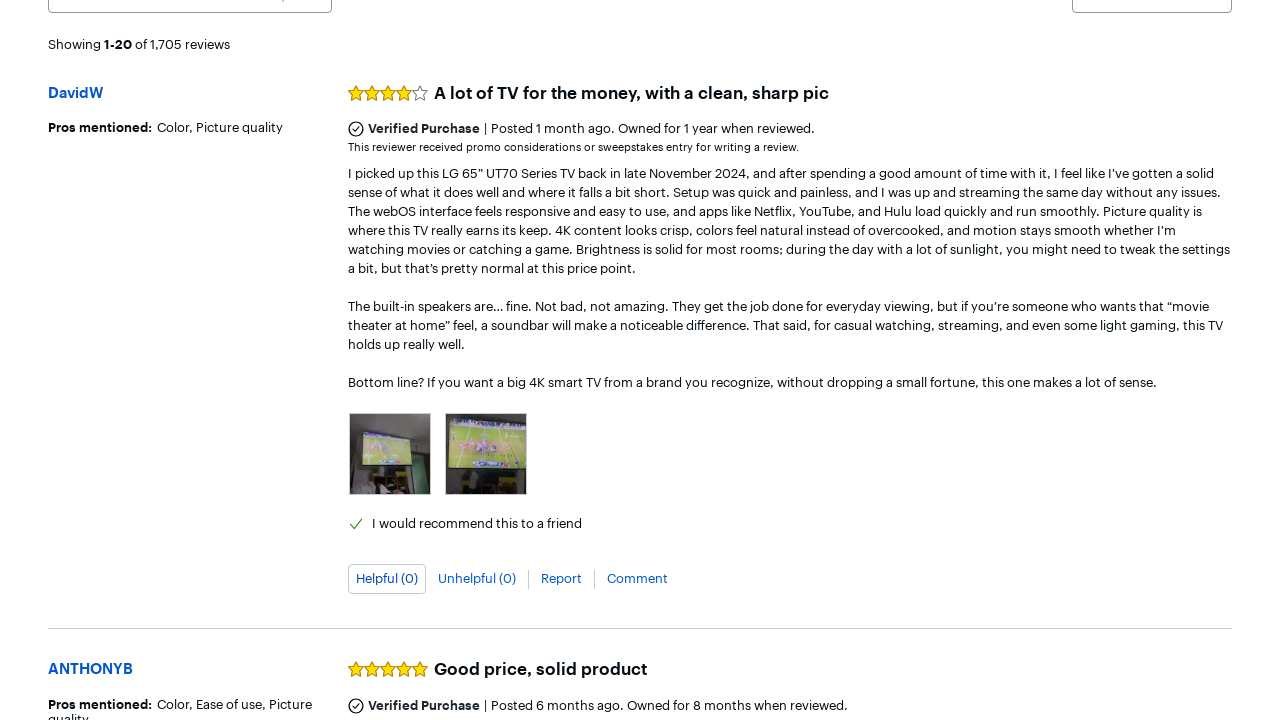

Waited 1 second for content to load
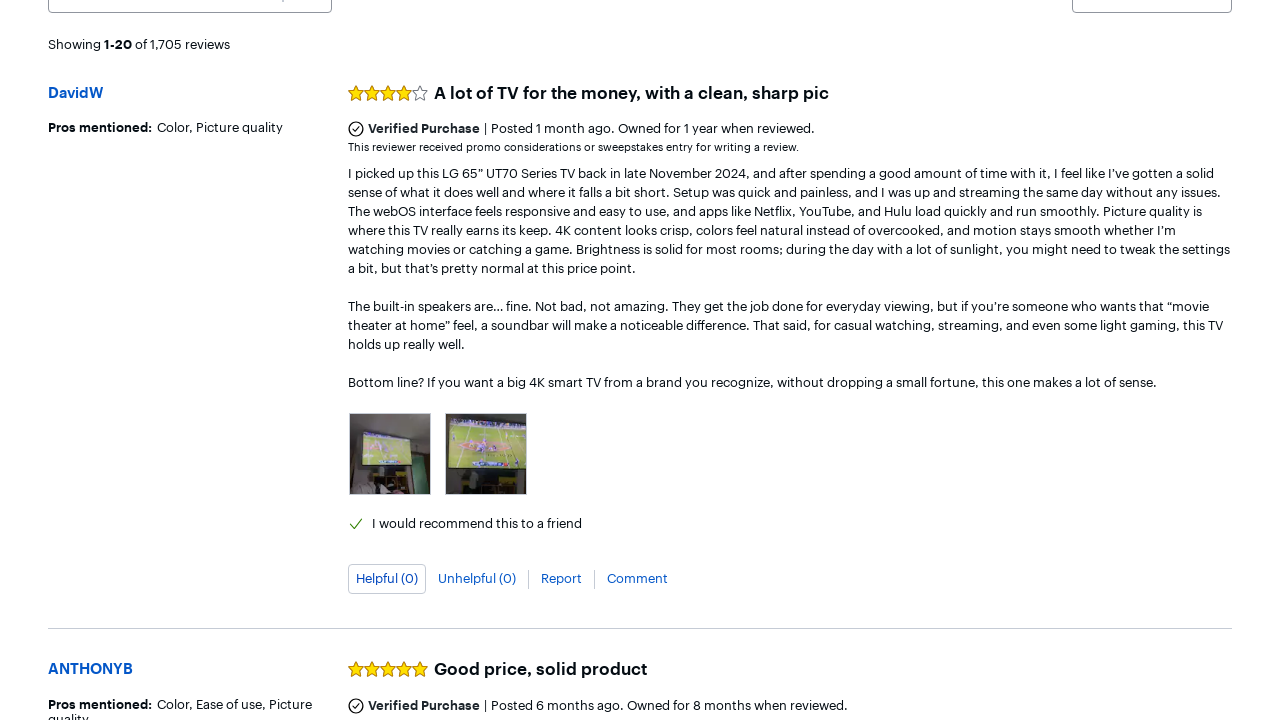

Evaluated new document scroll height
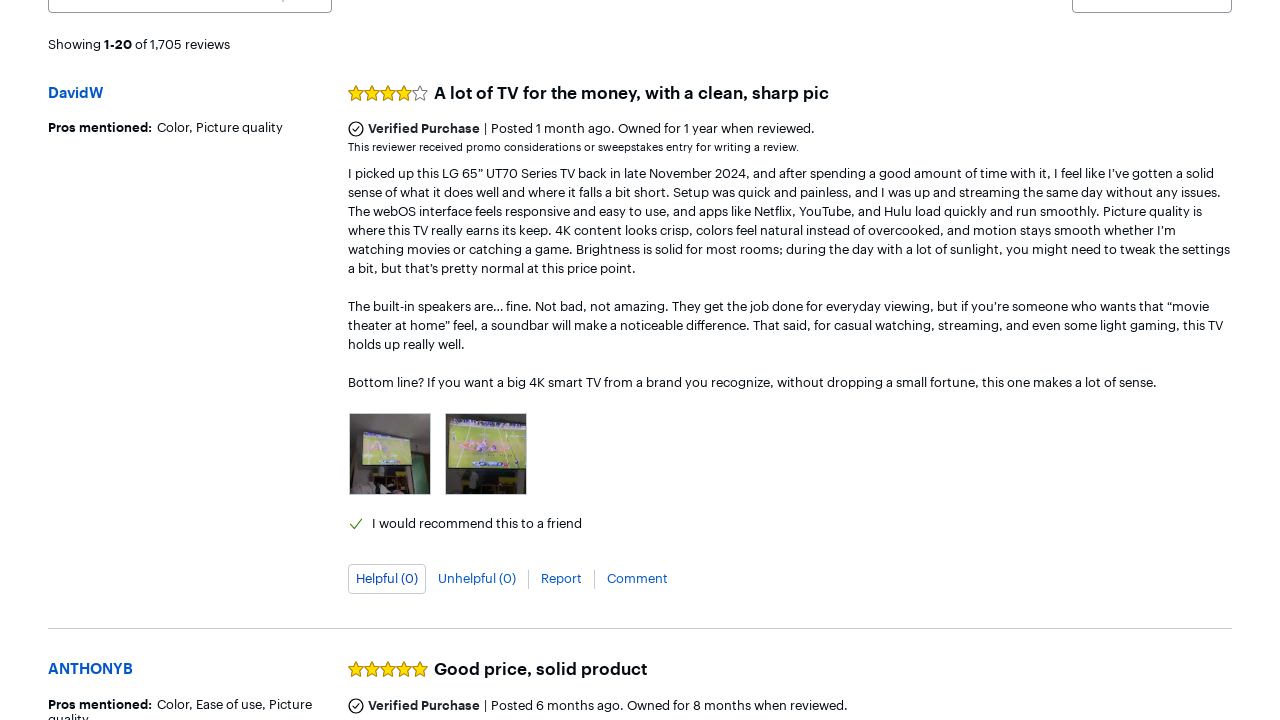

Scrolled down by 300 pixels
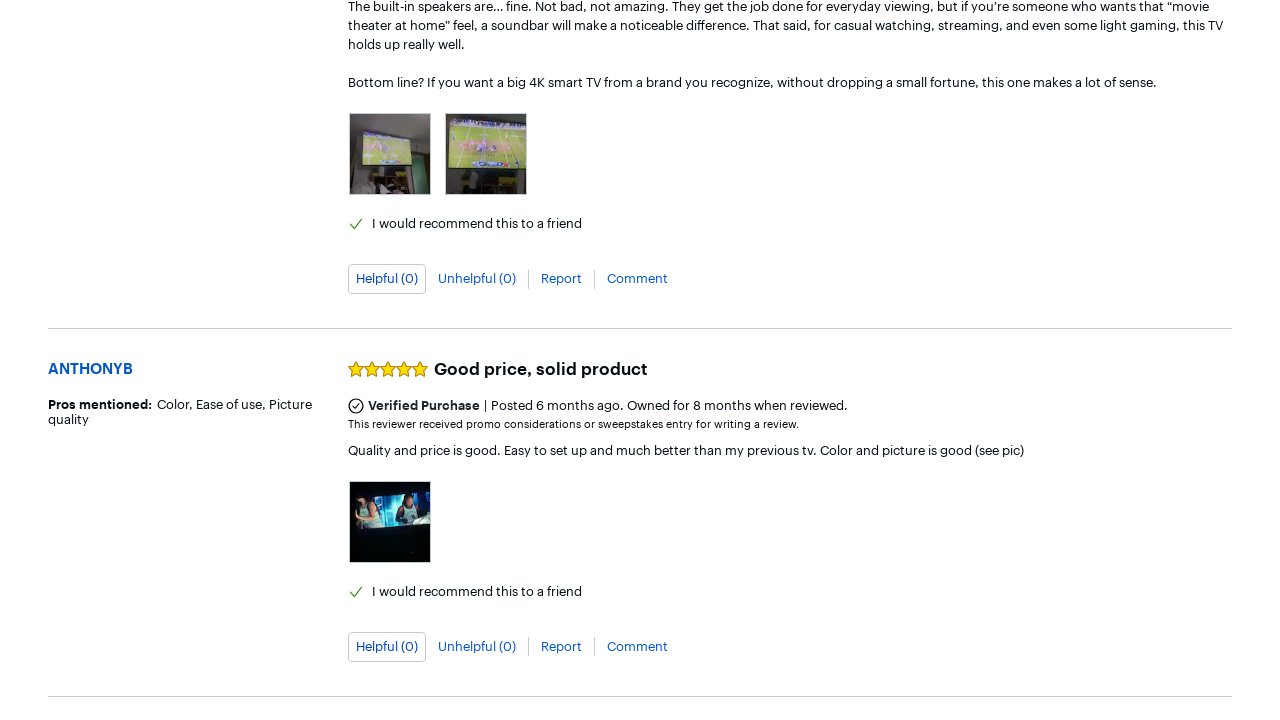

Waited 1 second for content to load
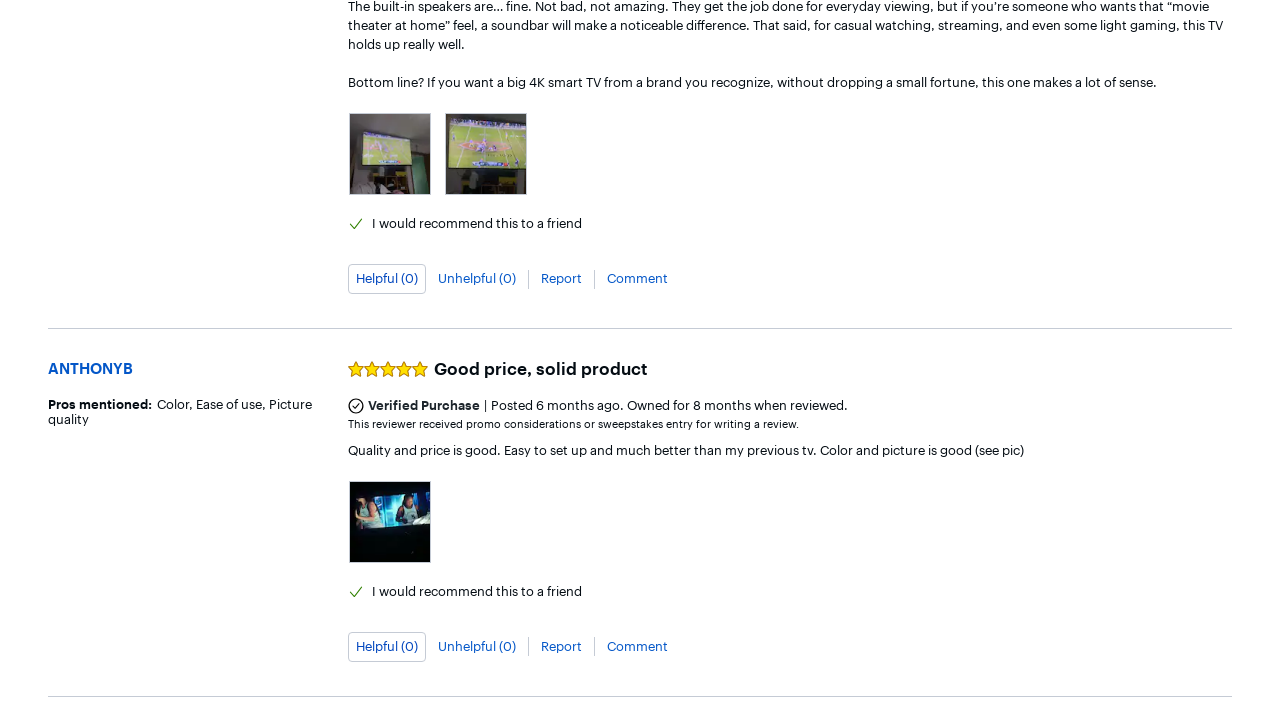

Evaluated new document scroll height
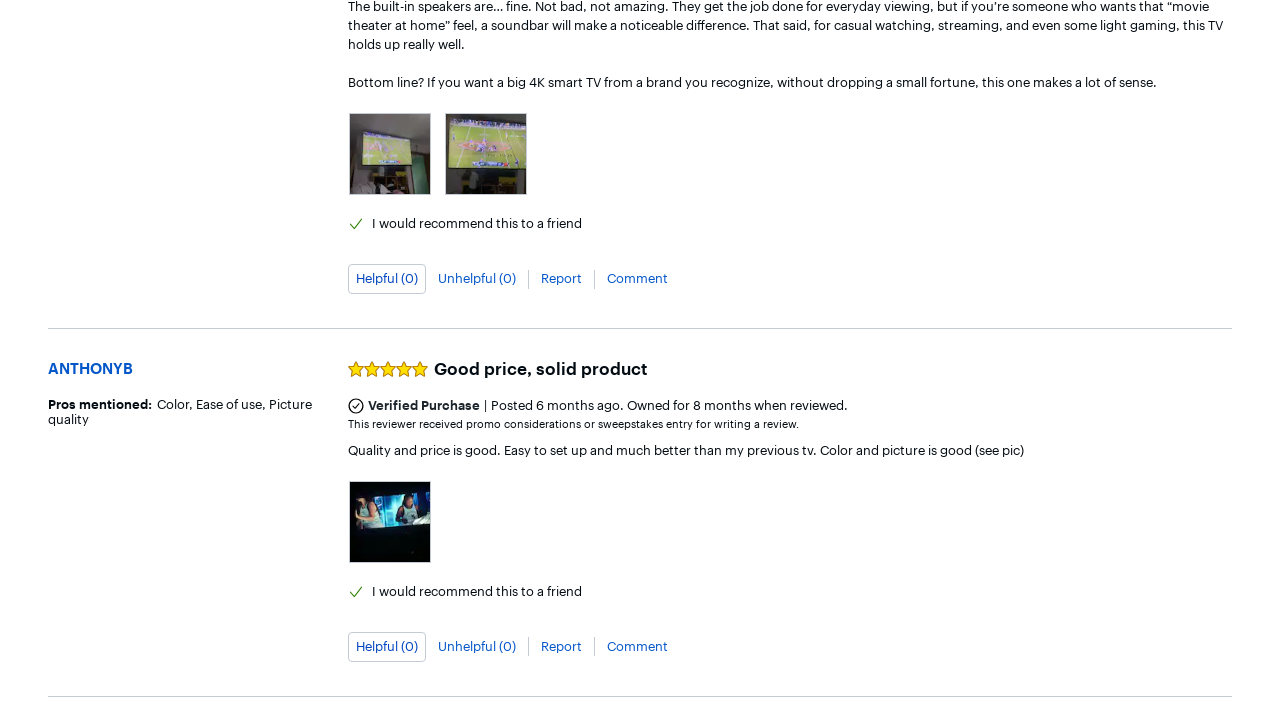

Scrolled down by 300 pixels
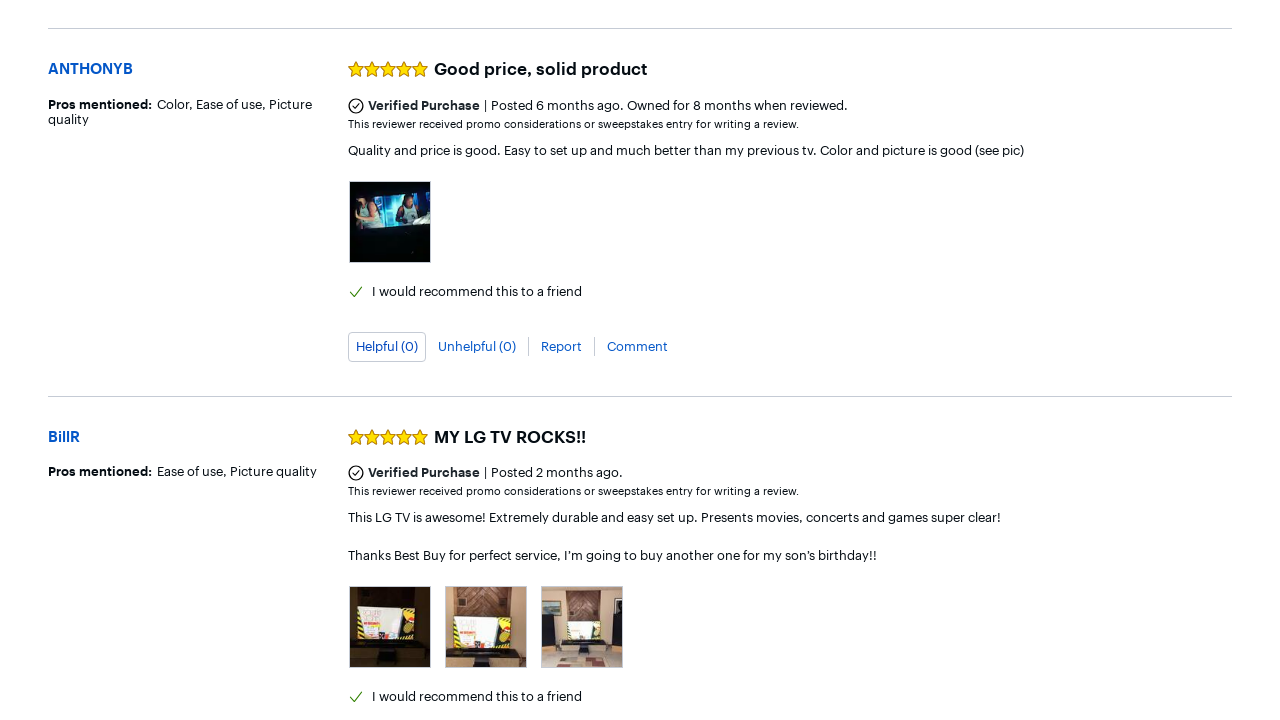

Waited 1 second for content to load
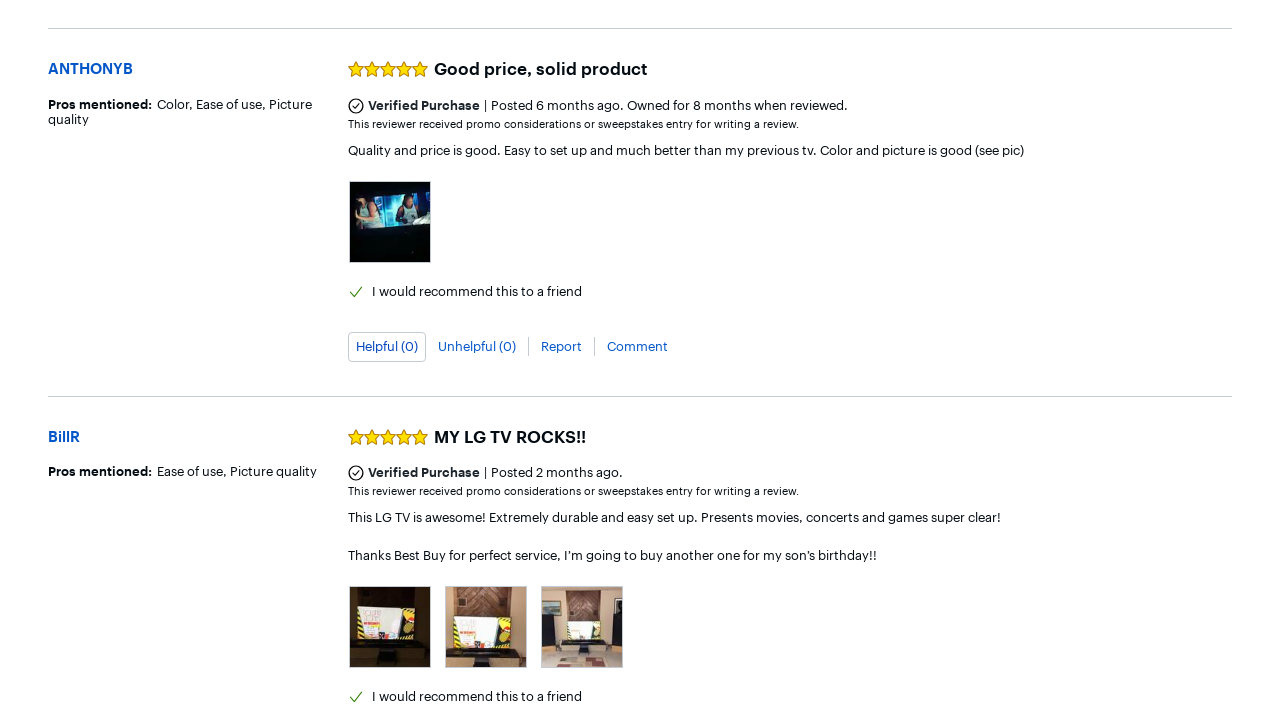

Evaluated new document scroll height
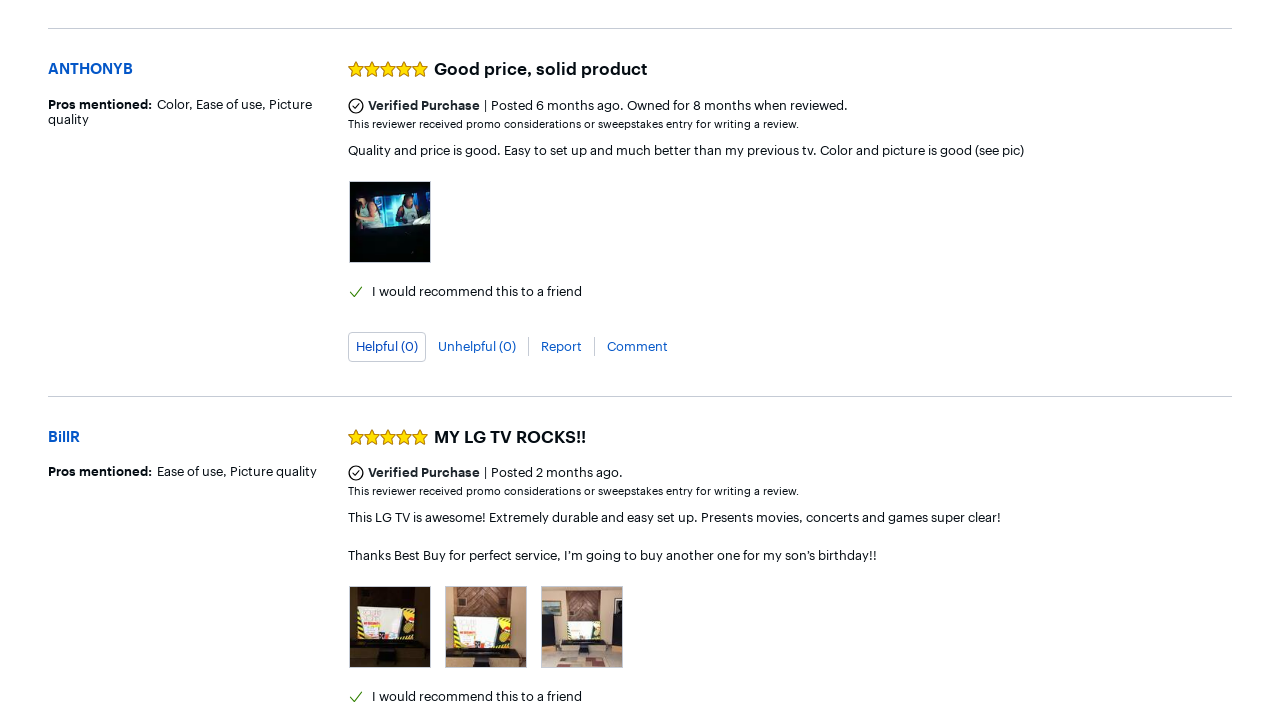

Scrolled down by 300 pixels
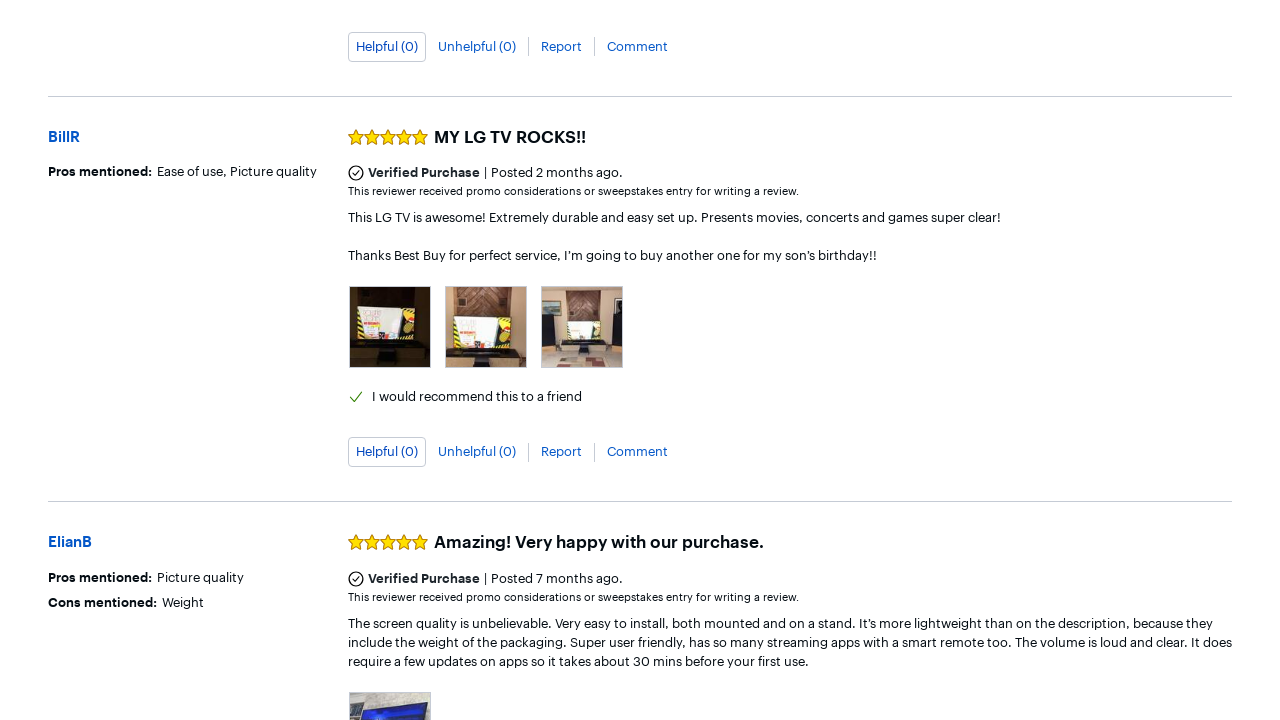

Waited 1 second for content to load
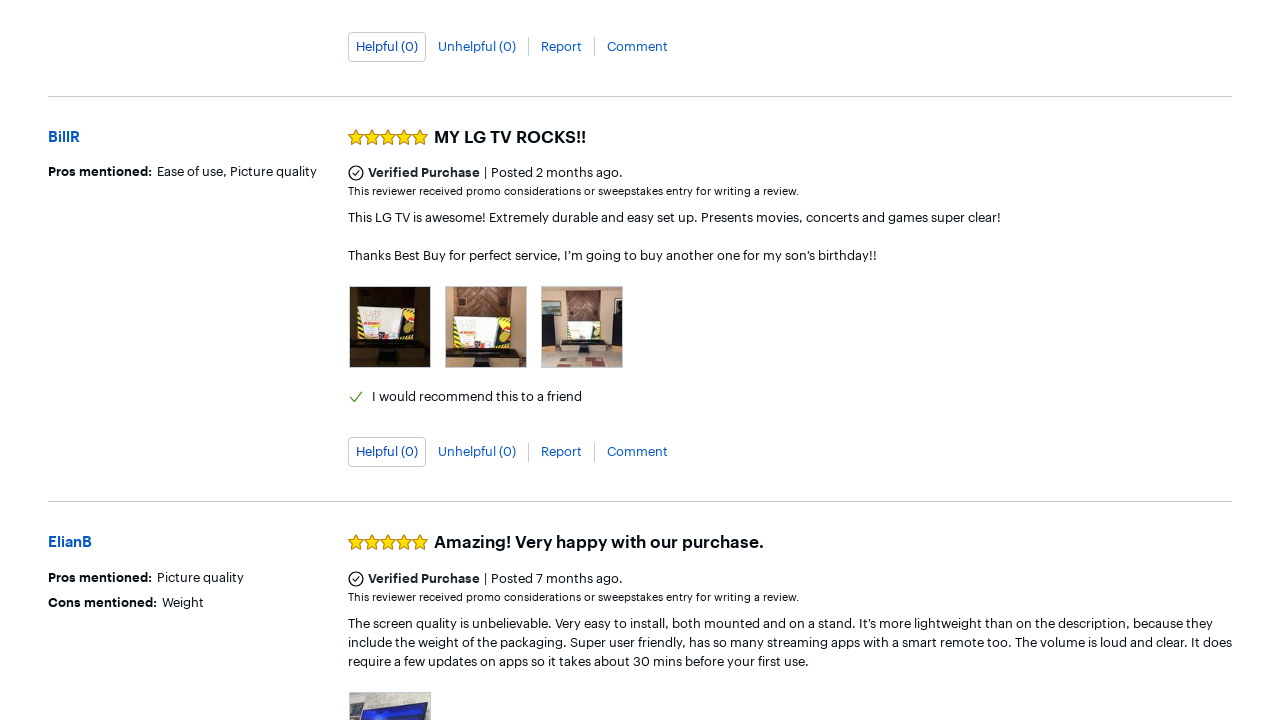

Evaluated new document scroll height
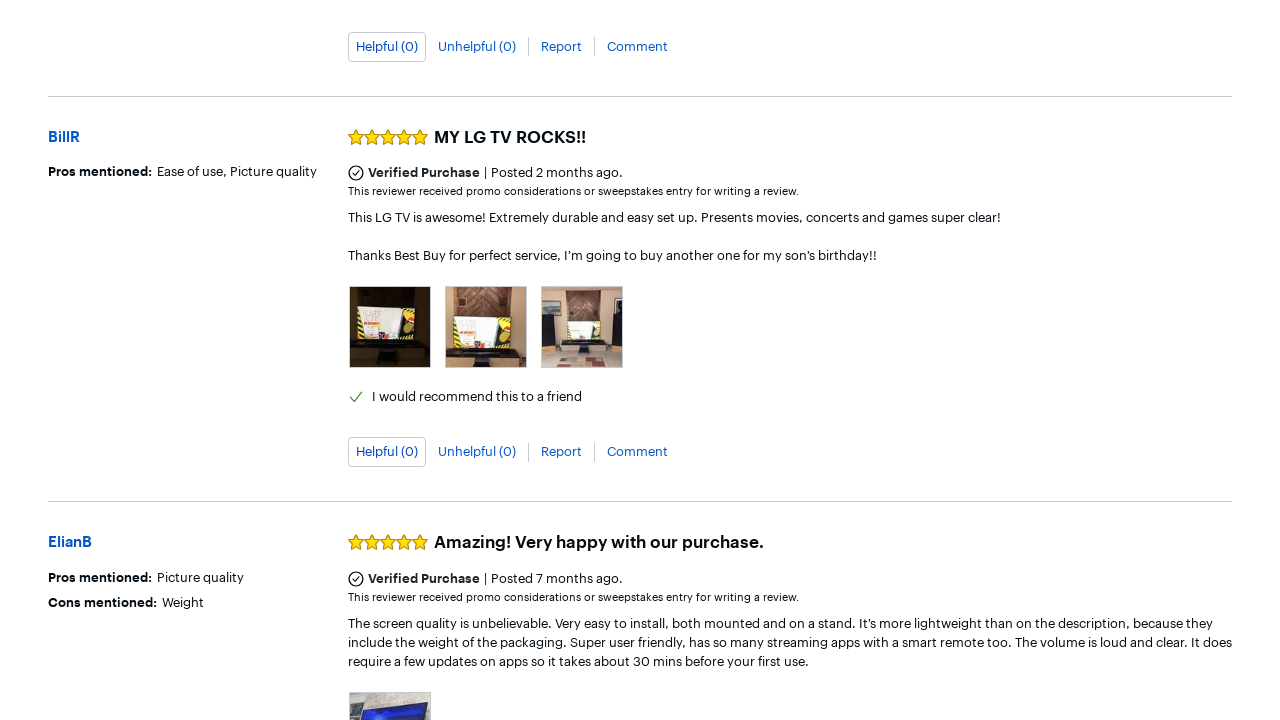

Scrolled down by 300 pixels
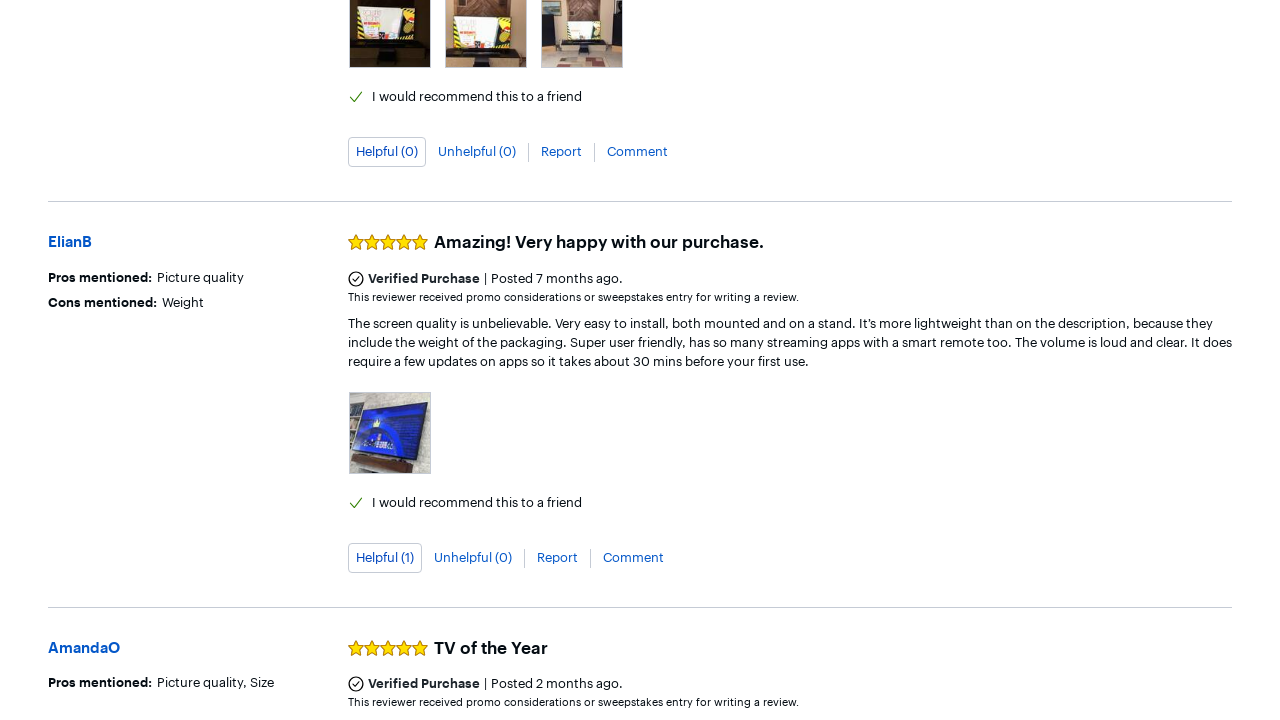

Waited 1 second for content to load
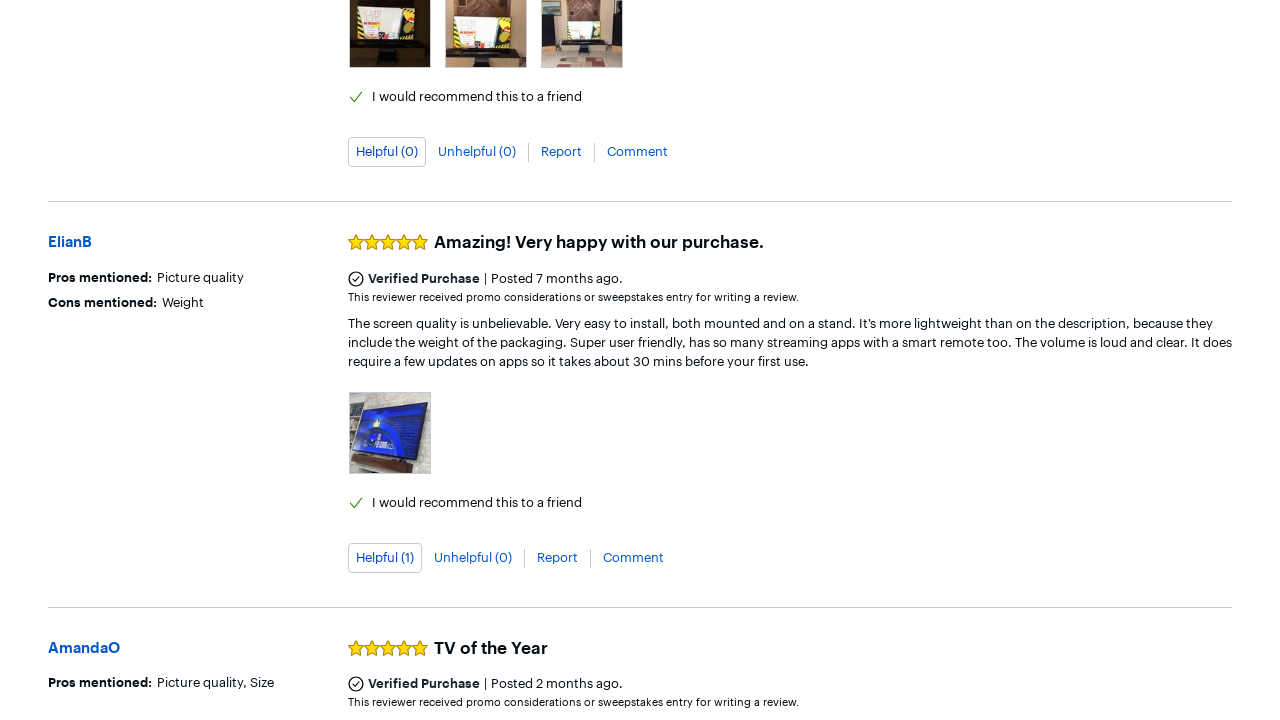

Evaluated new document scroll height
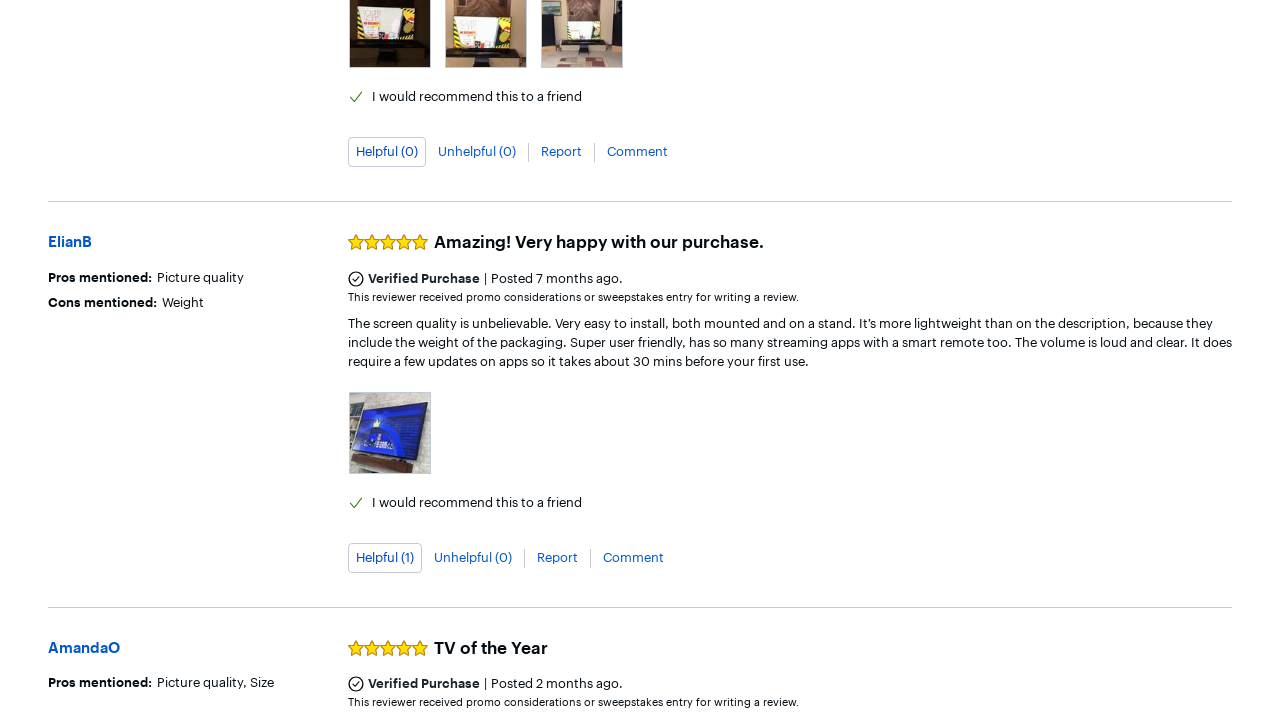

Scrolled down by 300 pixels
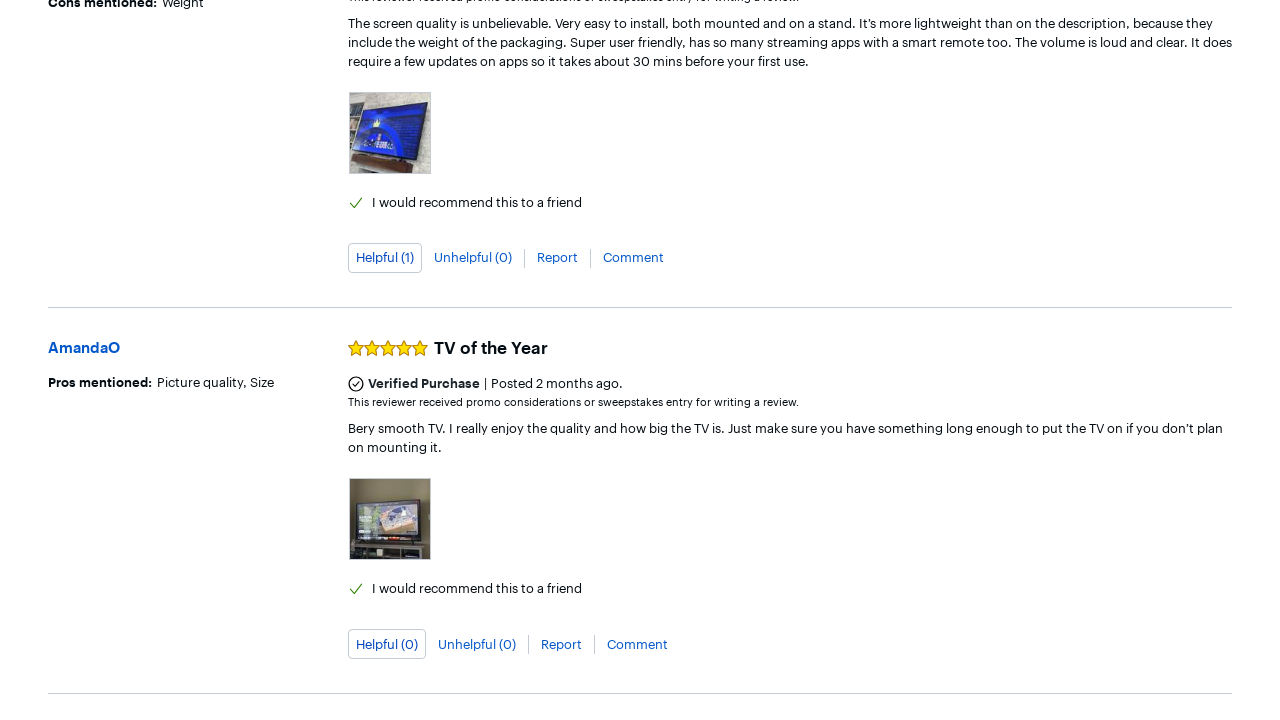

Waited 1 second for content to load
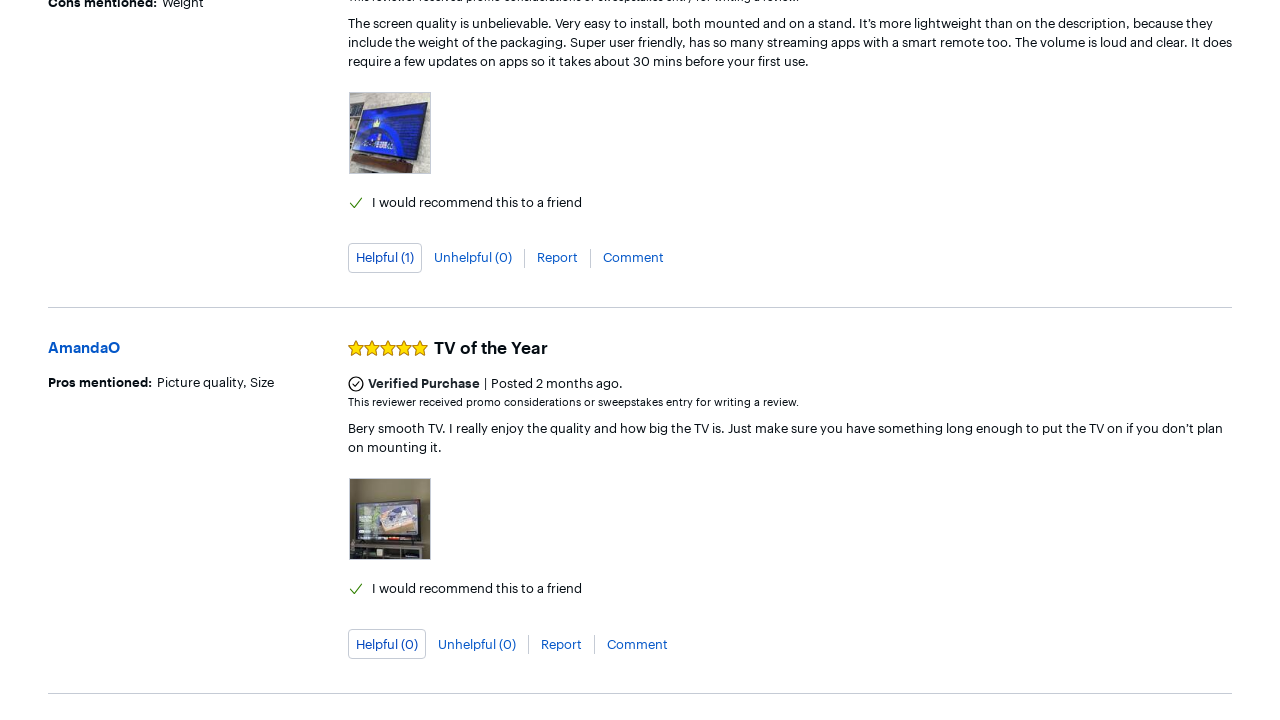

Evaluated new document scroll height
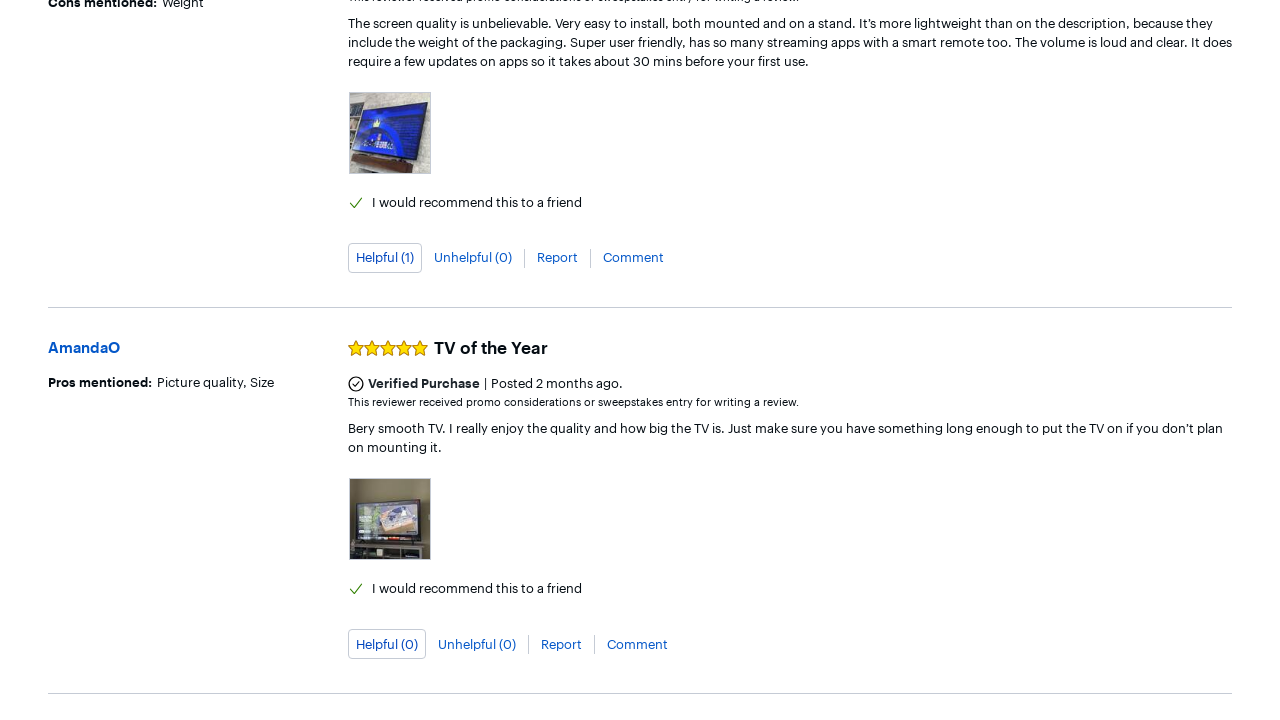

Scrolled down by 300 pixels
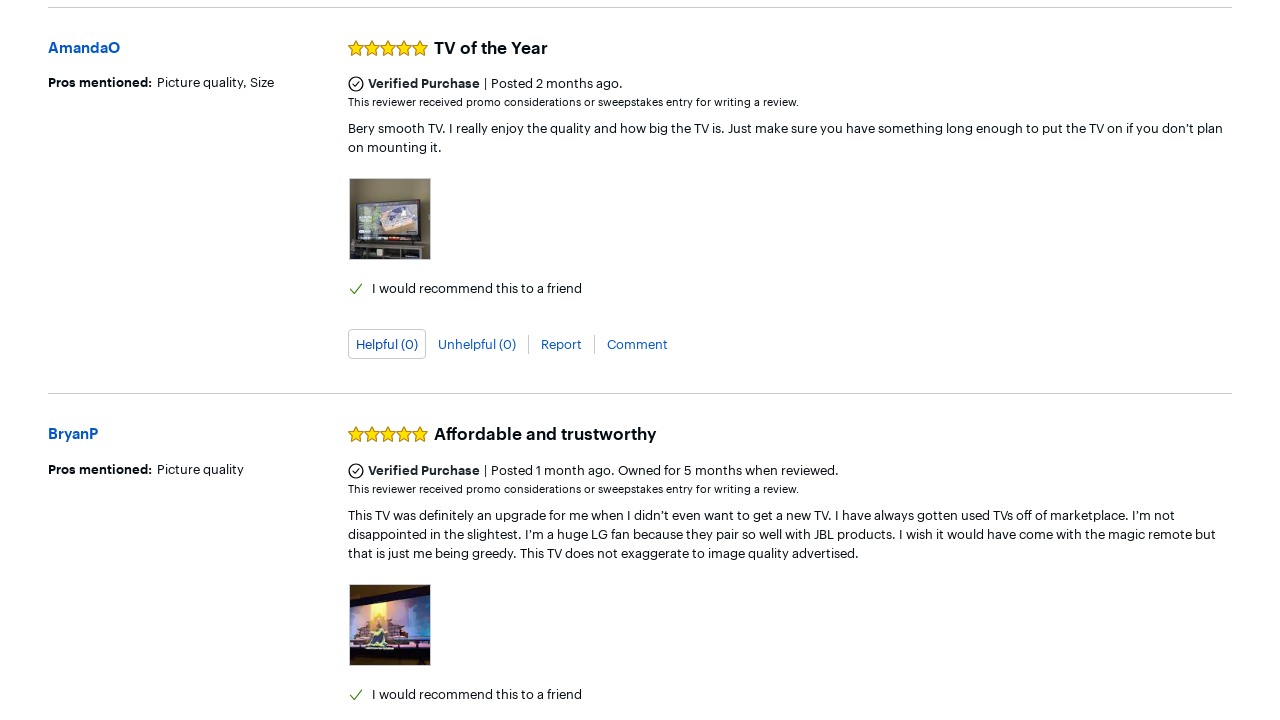

Waited 1 second for content to load
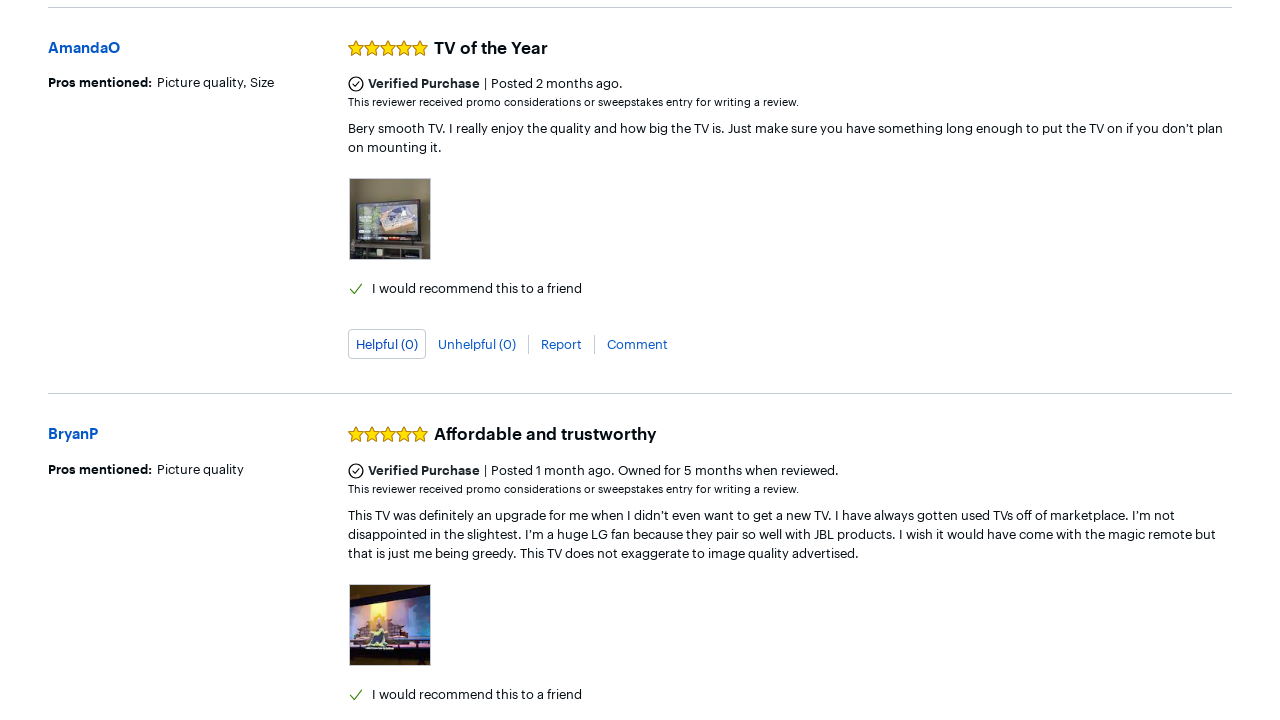

Evaluated new document scroll height
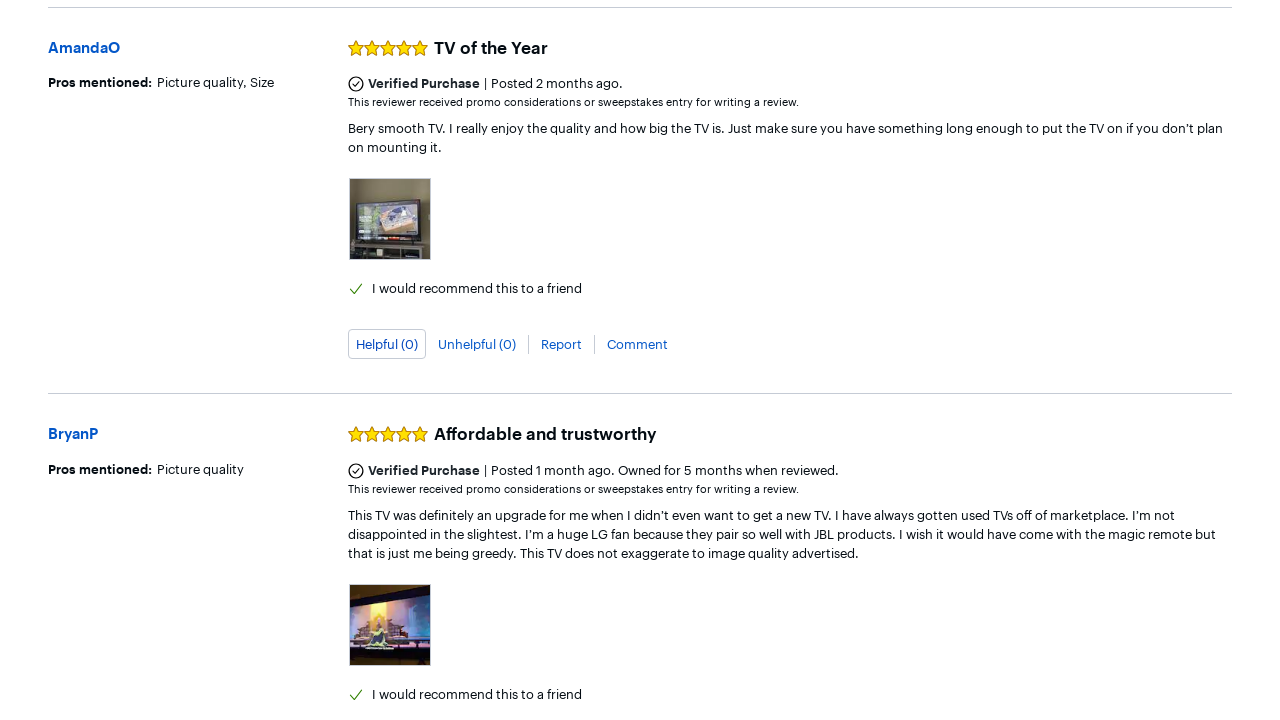

Scrolled down by 300 pixels
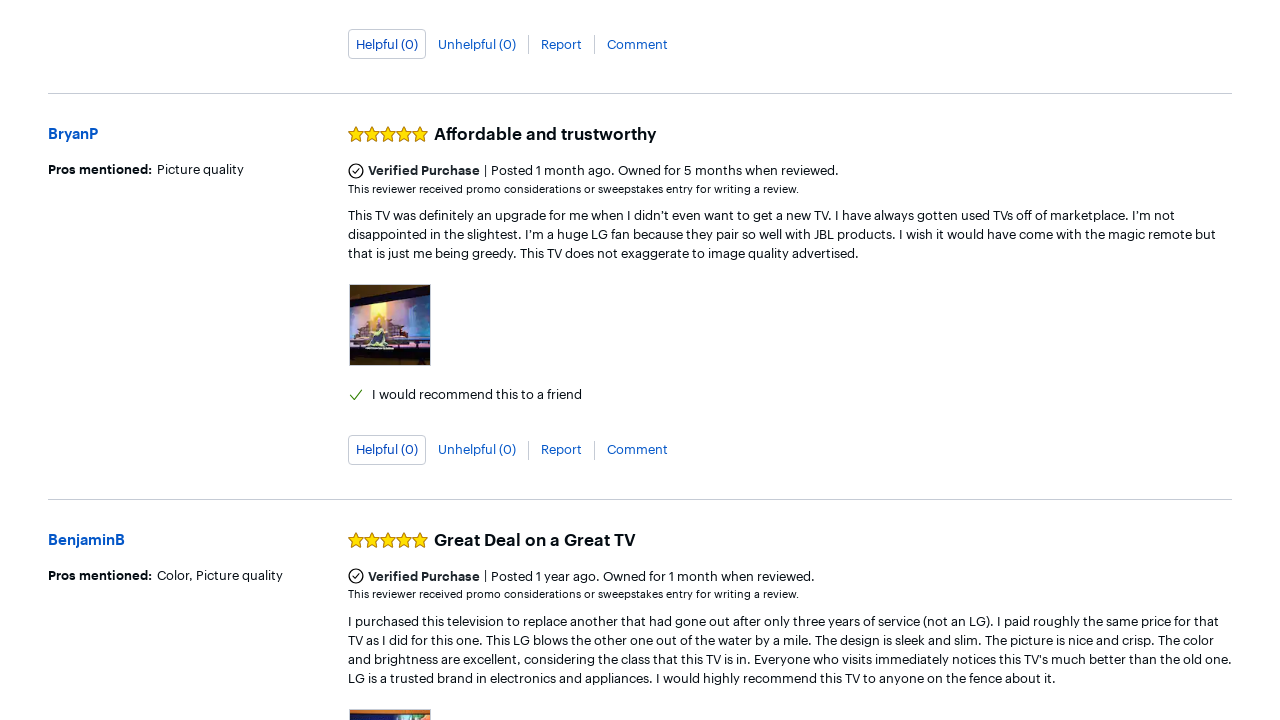

Waited 1 second for content to load
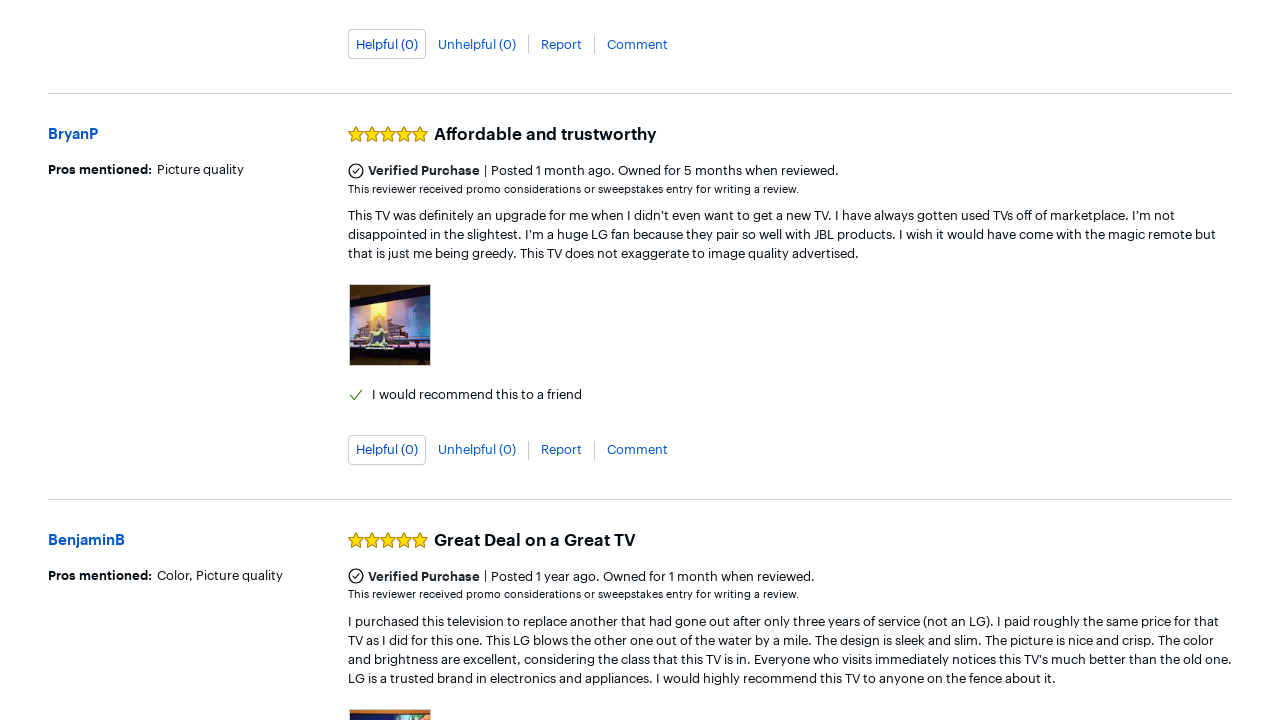

Evaluated new document scroll height
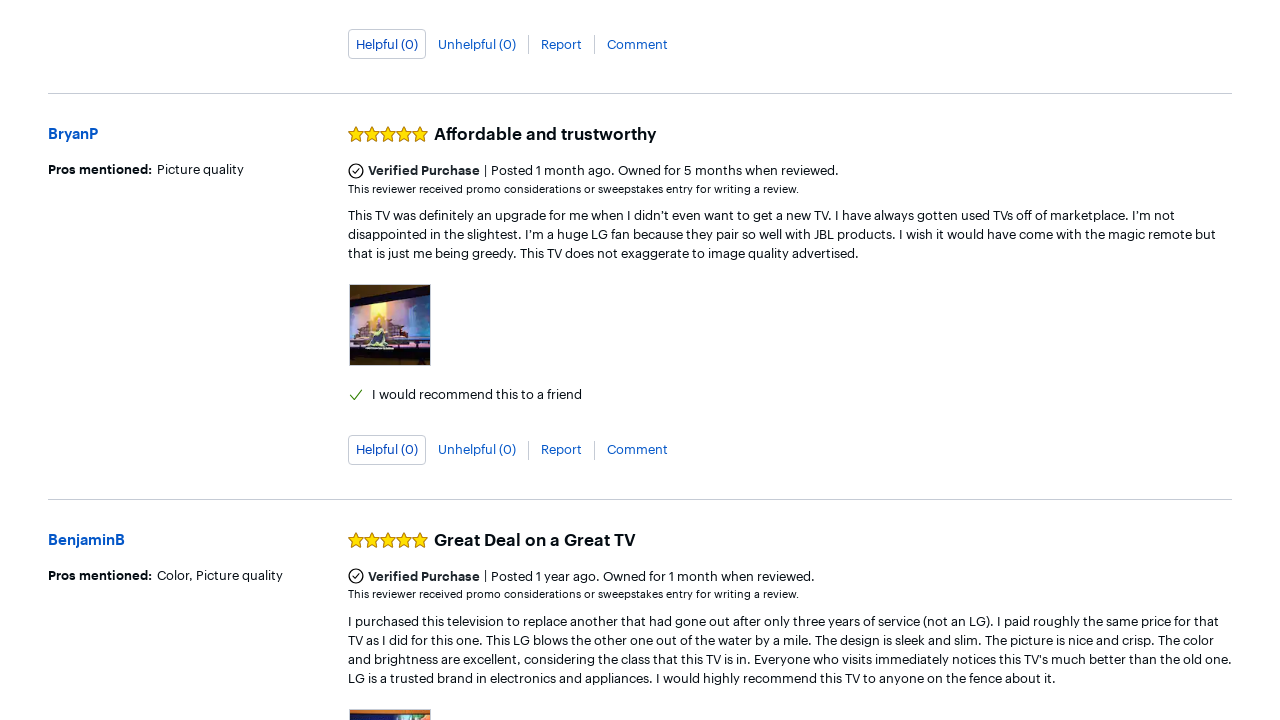

Scrolled down by 300 pixels
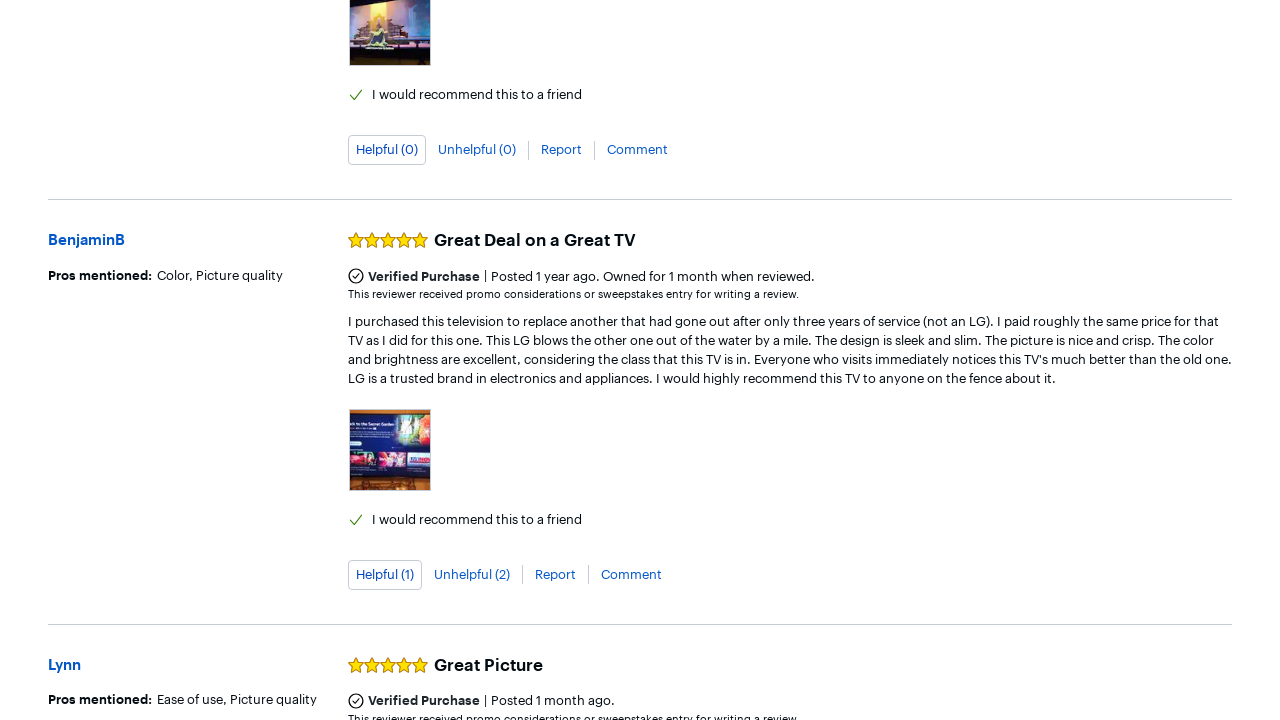

Waited 1 second for content to load
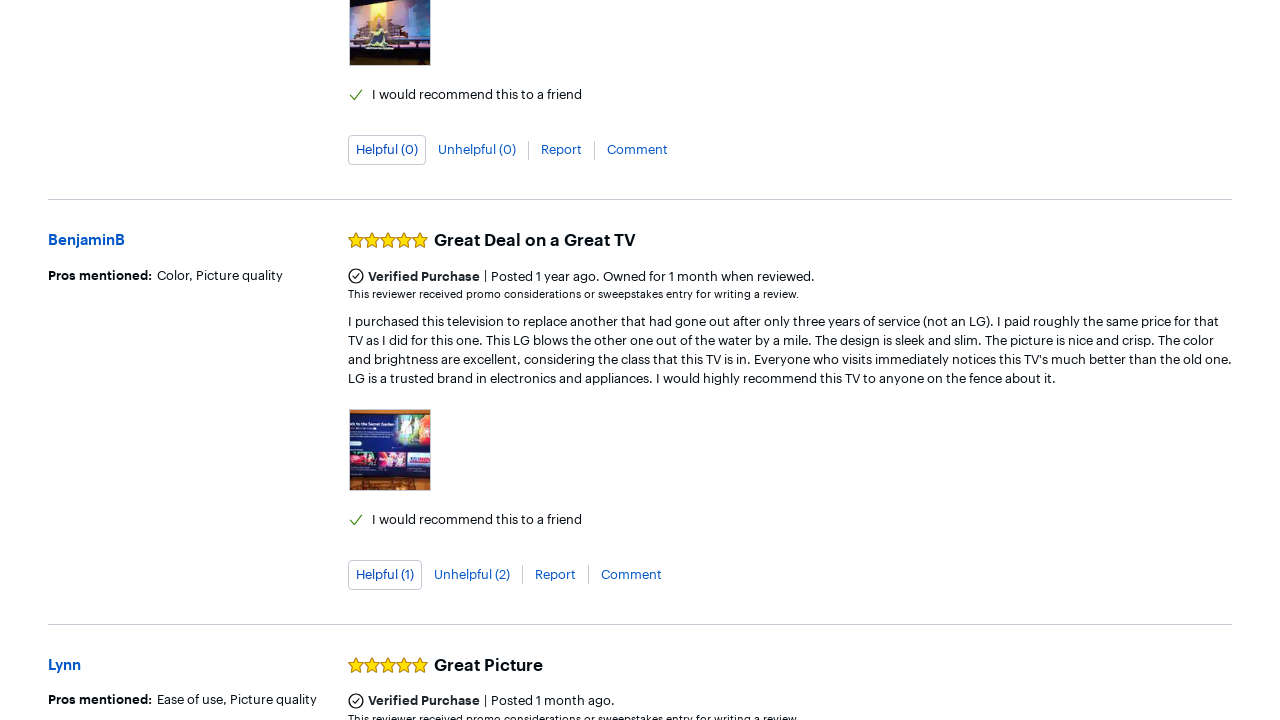

Evaluated new document scroll height
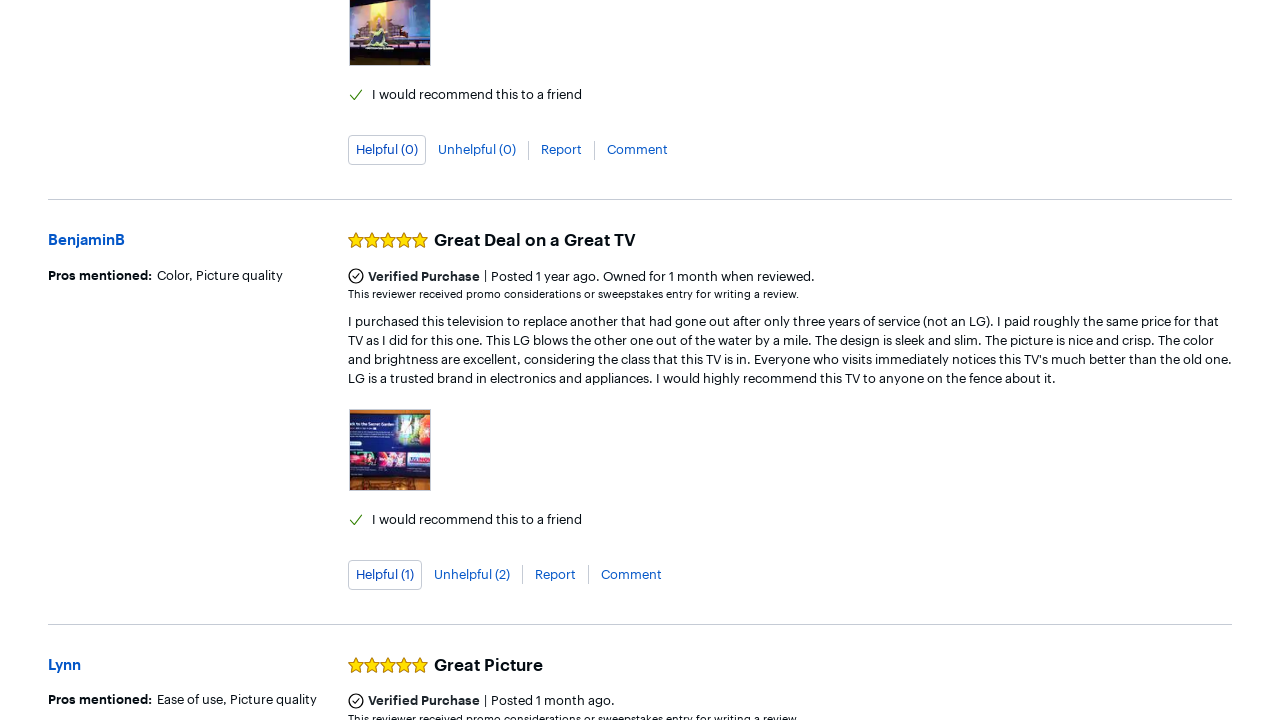

Scrolled down by 300 pixels
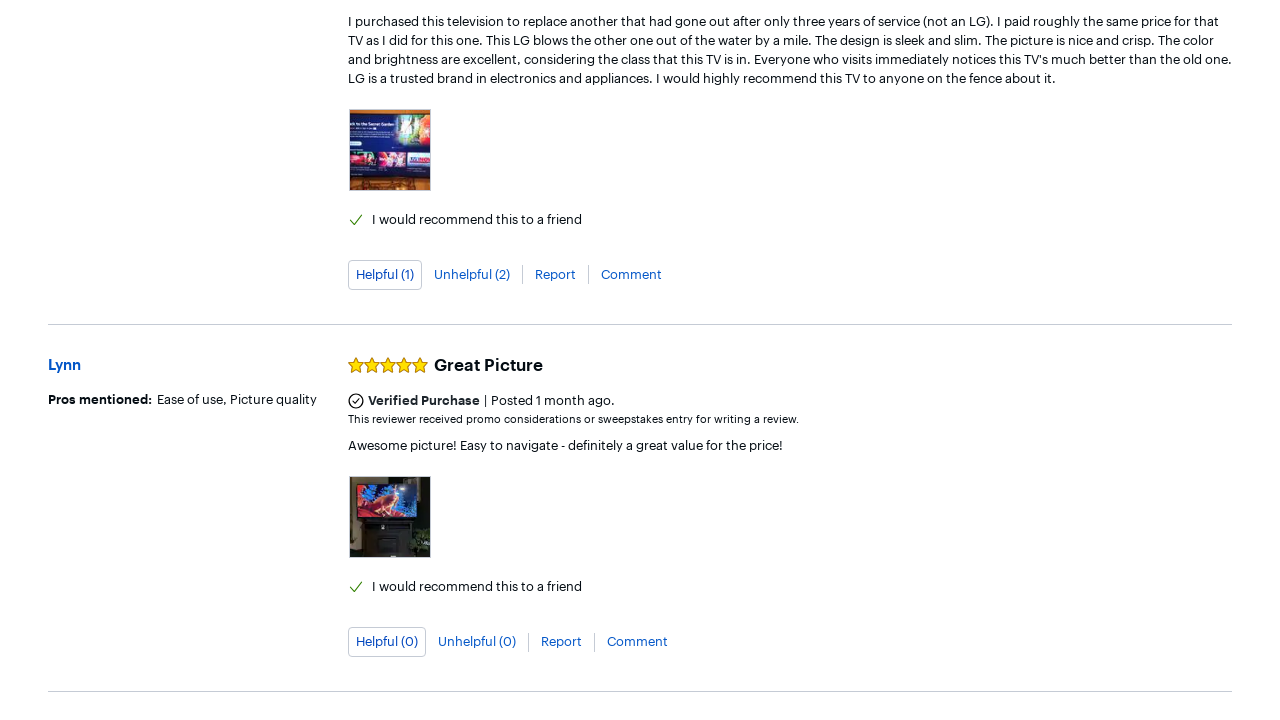

Waited 1 second for content to load
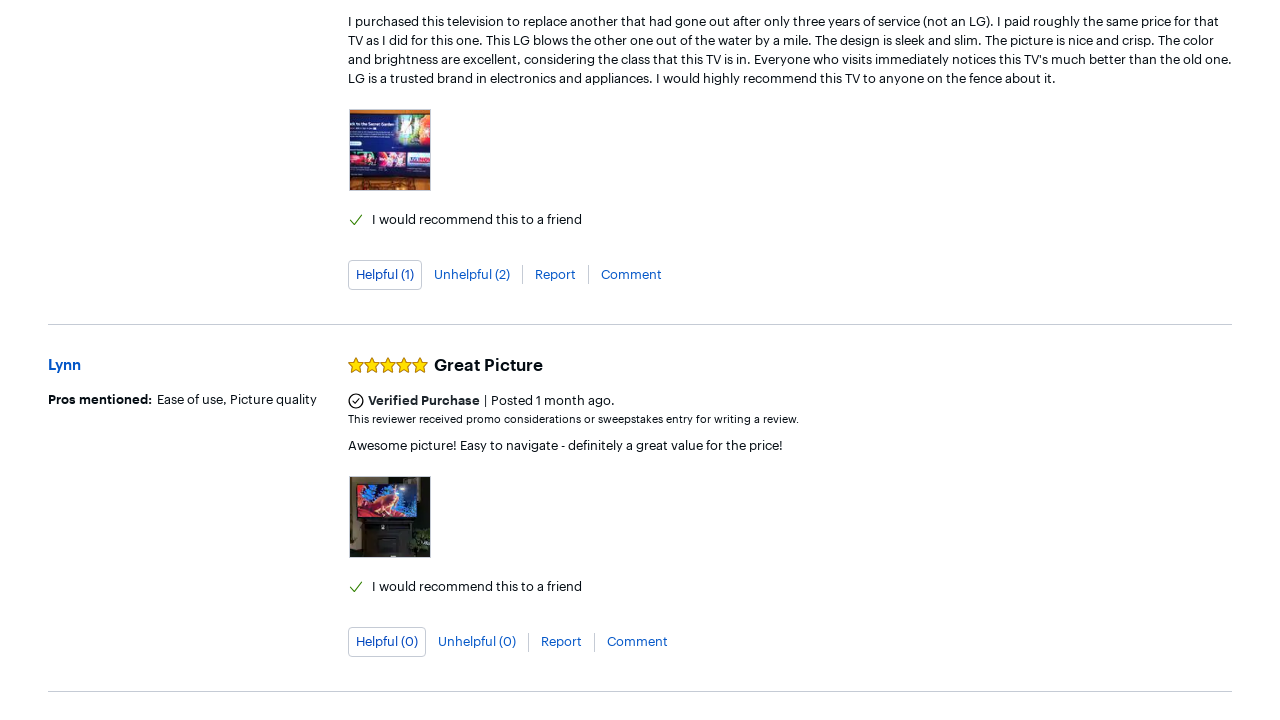

Evaluated new document scroll height
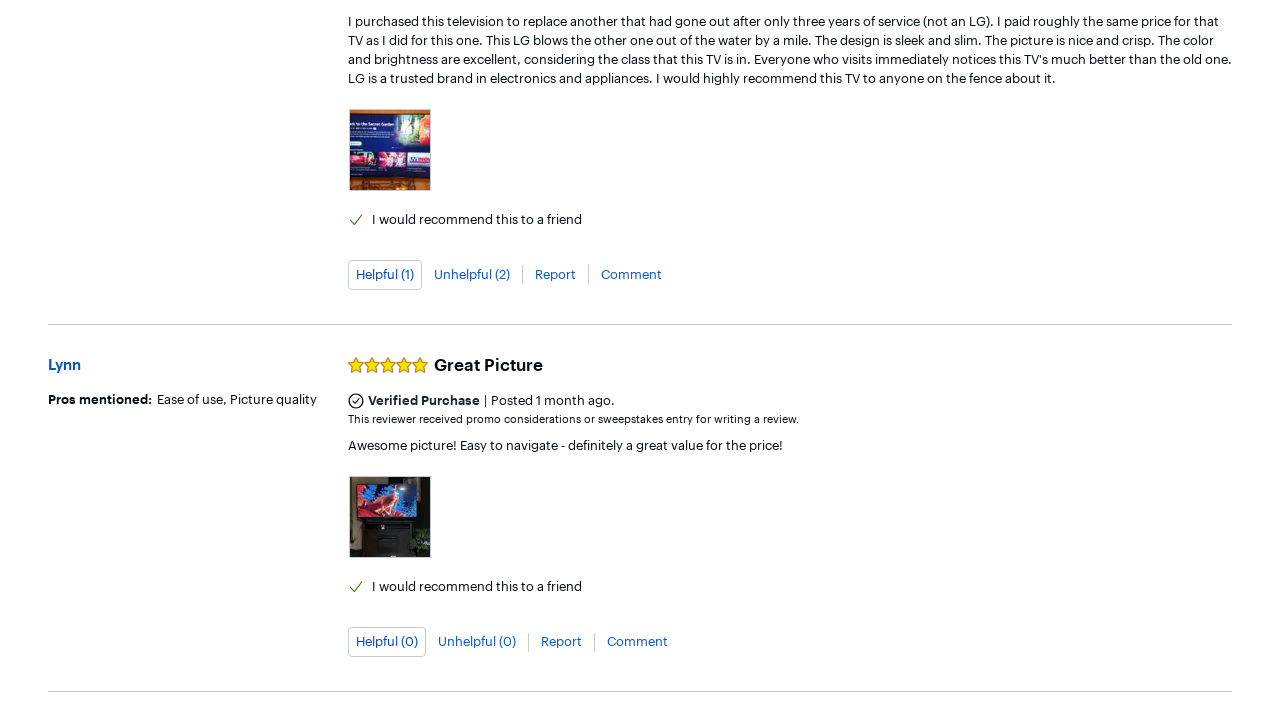

Scrolled down by 300 pixels
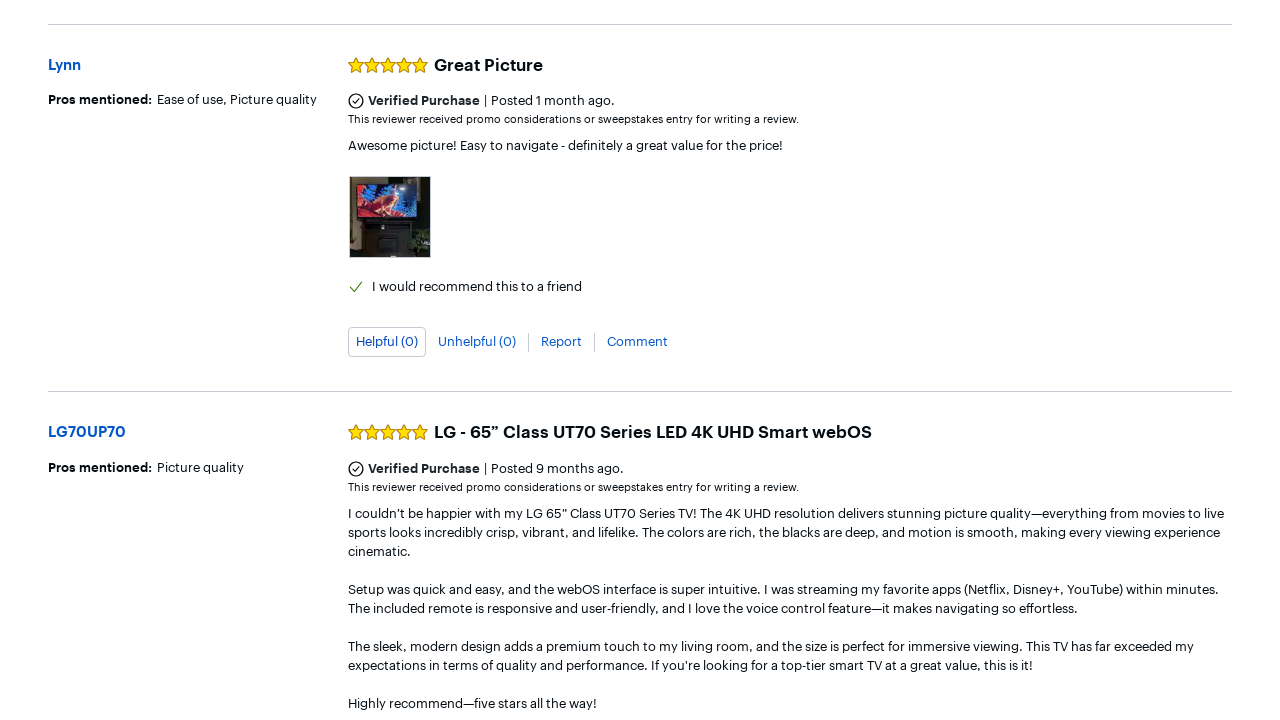

Waited 1 second for content to load
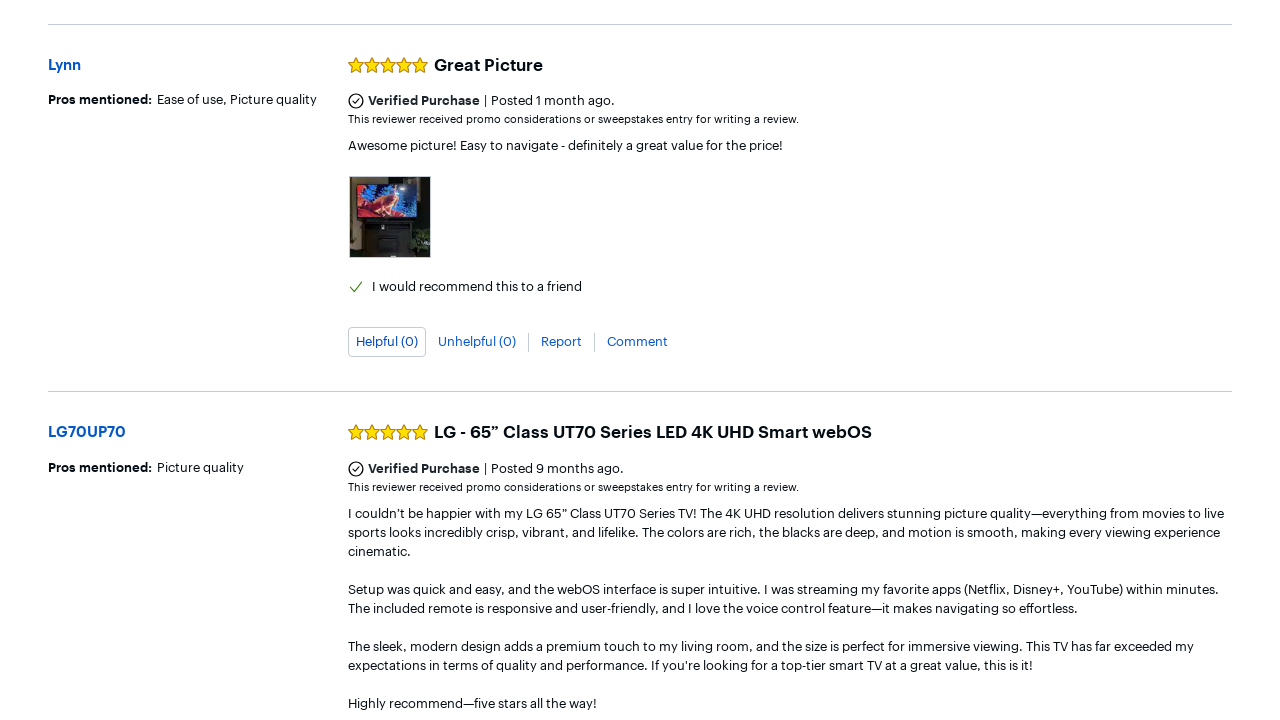

Evaluated new document scroll height
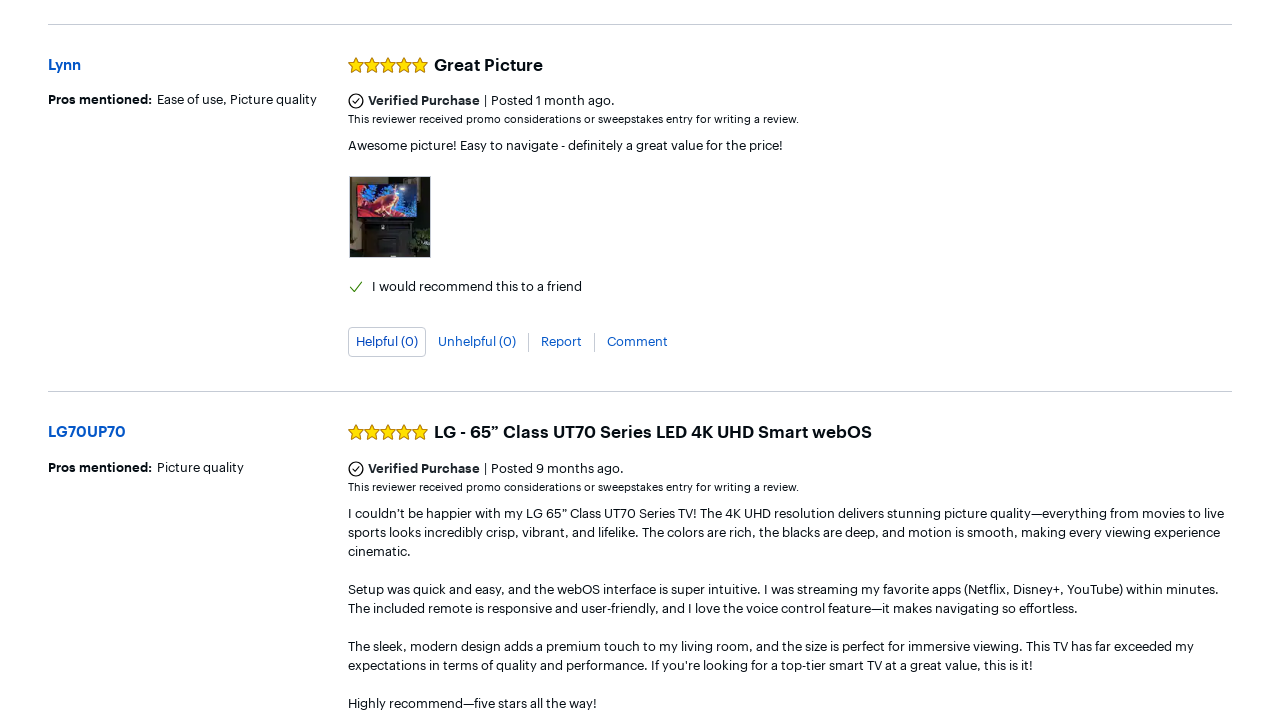

Scrolled down by 300 pixels
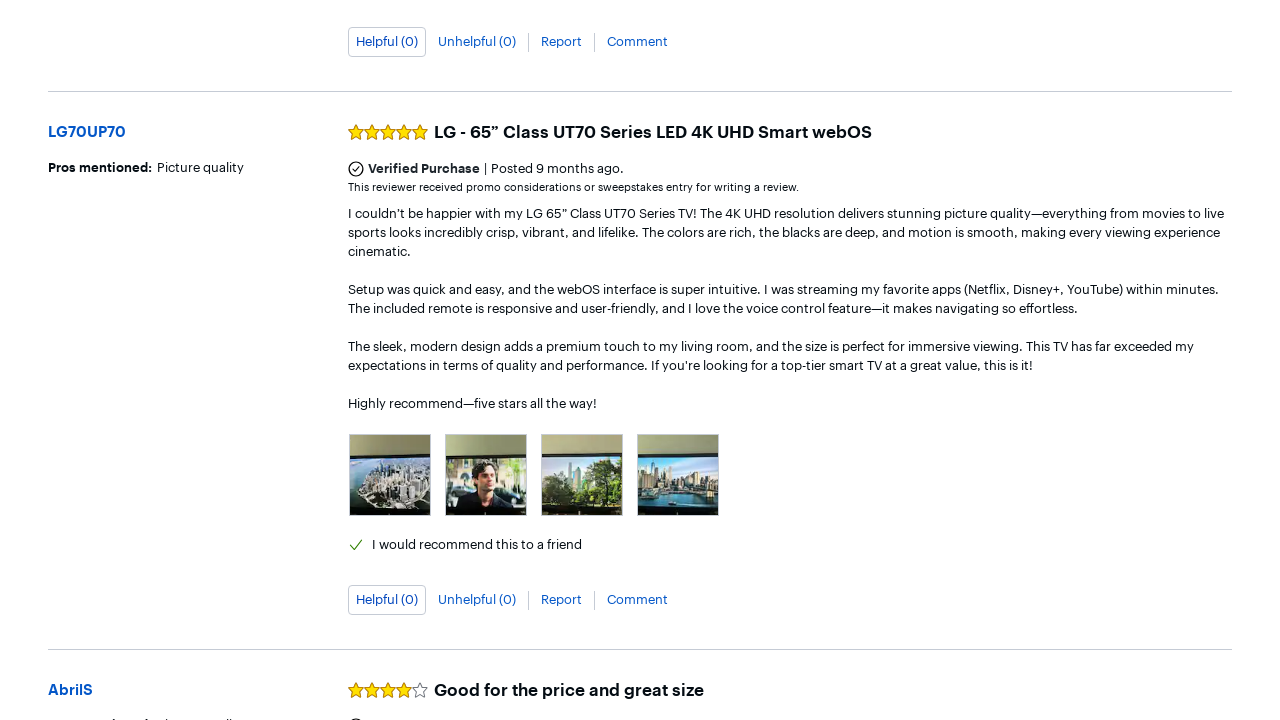

Waited 1 second for content to load
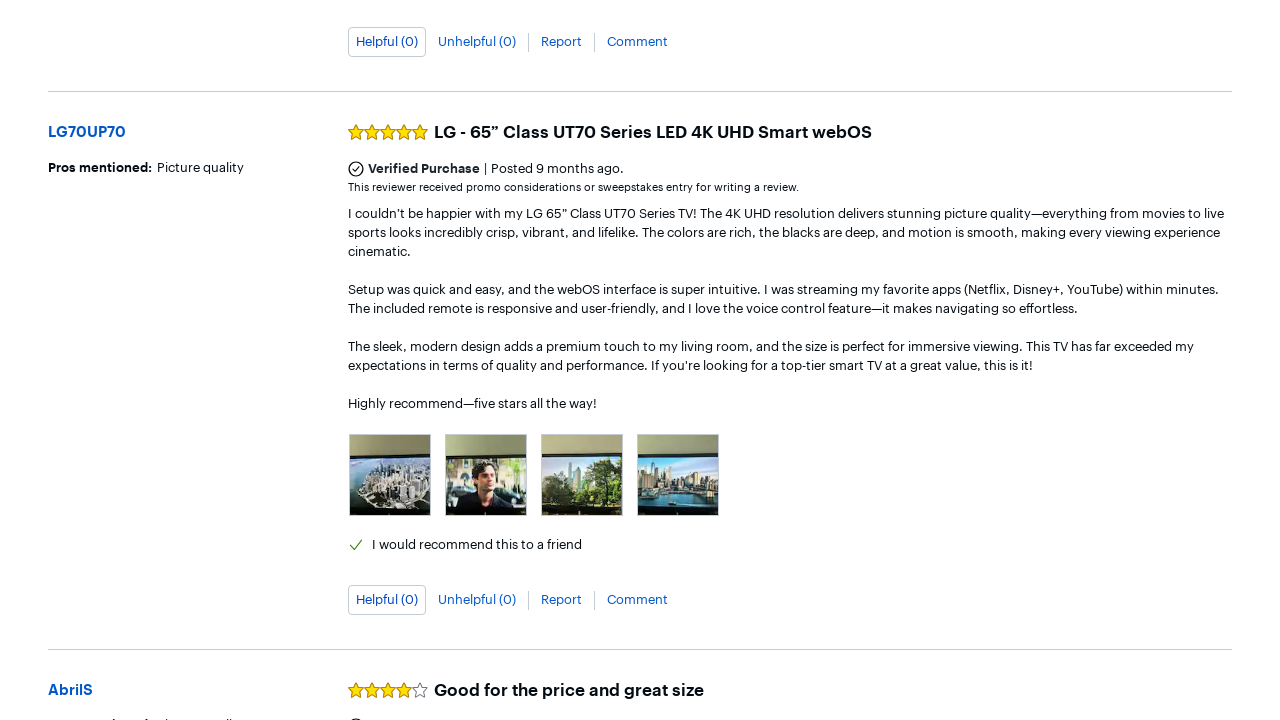

Evaluated new document scroll height
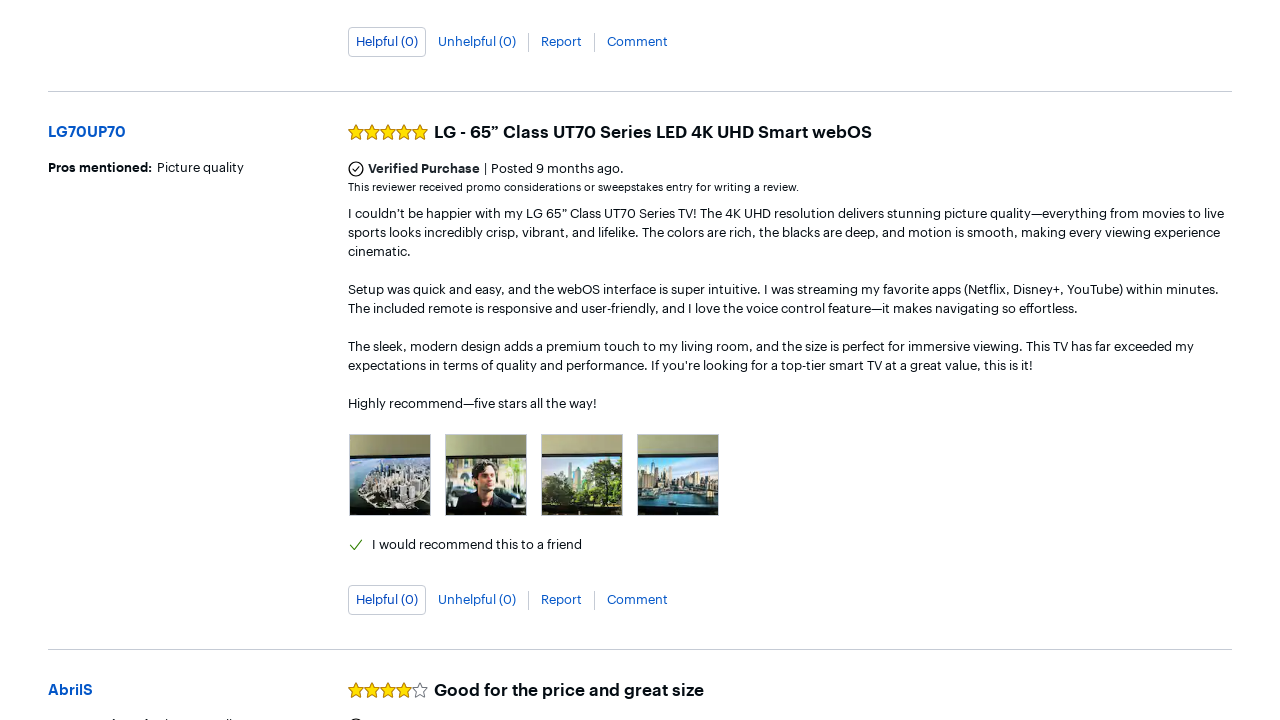

Verified review items are present on the page
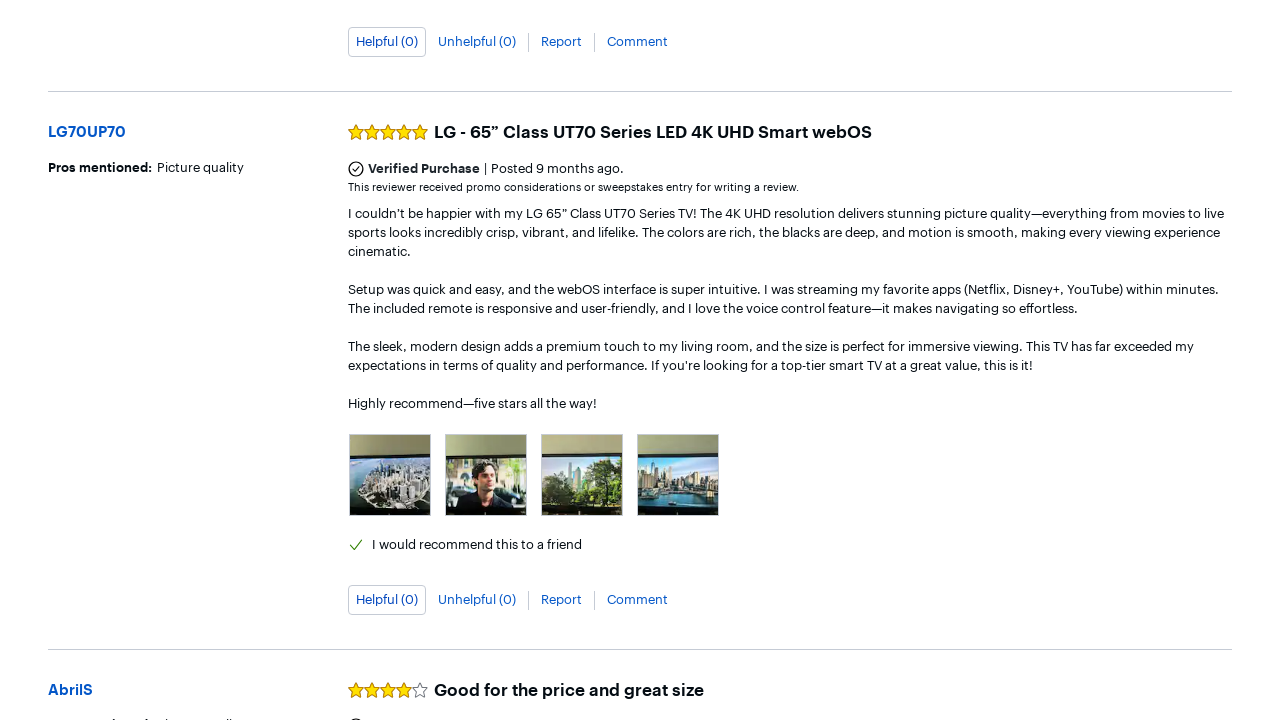

Verified review content elements are visible
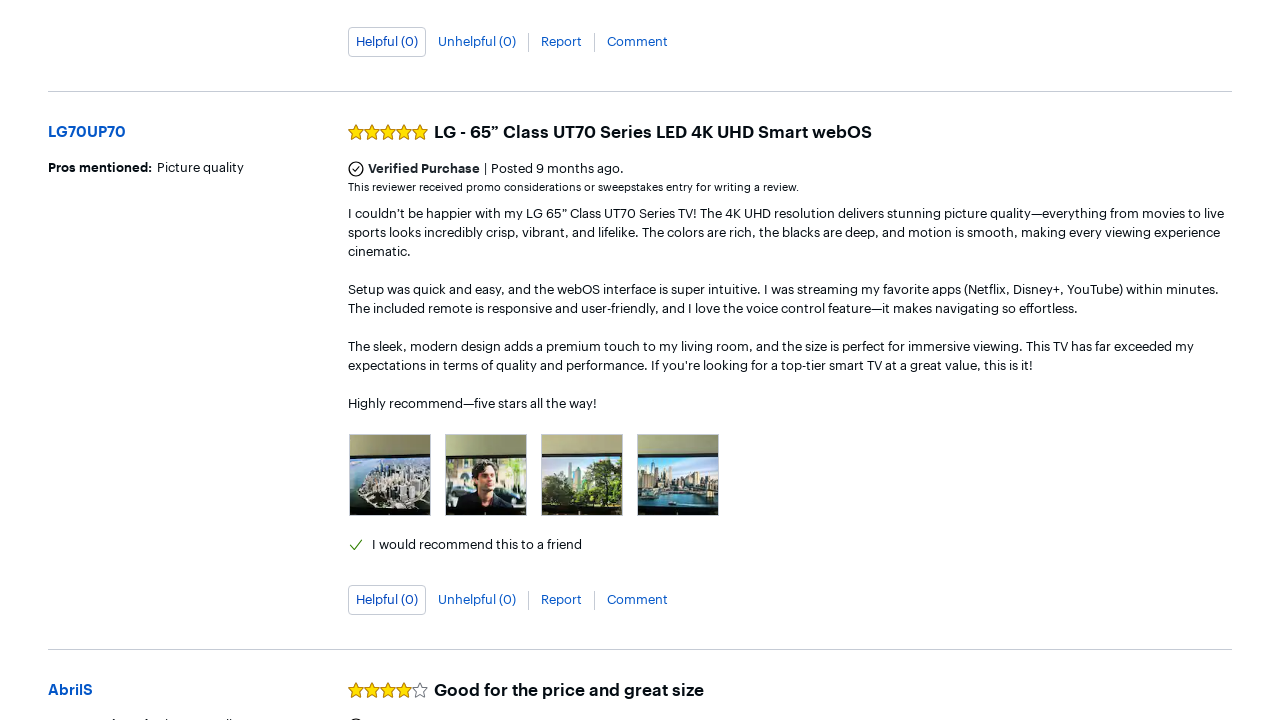

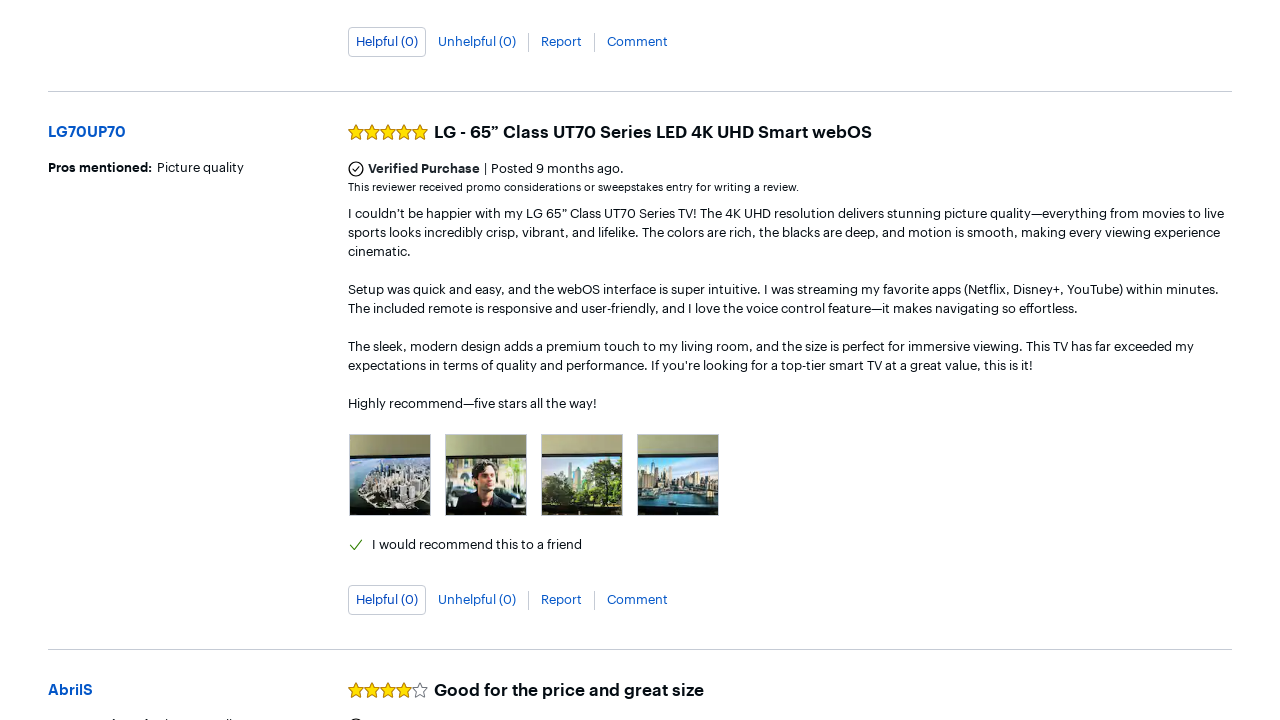